Tests infinite scroll functionality by scrolling down and up the page multiple times using JavaScript executor

Starting URL: https://practice.cydeo.com/infinite_scroll

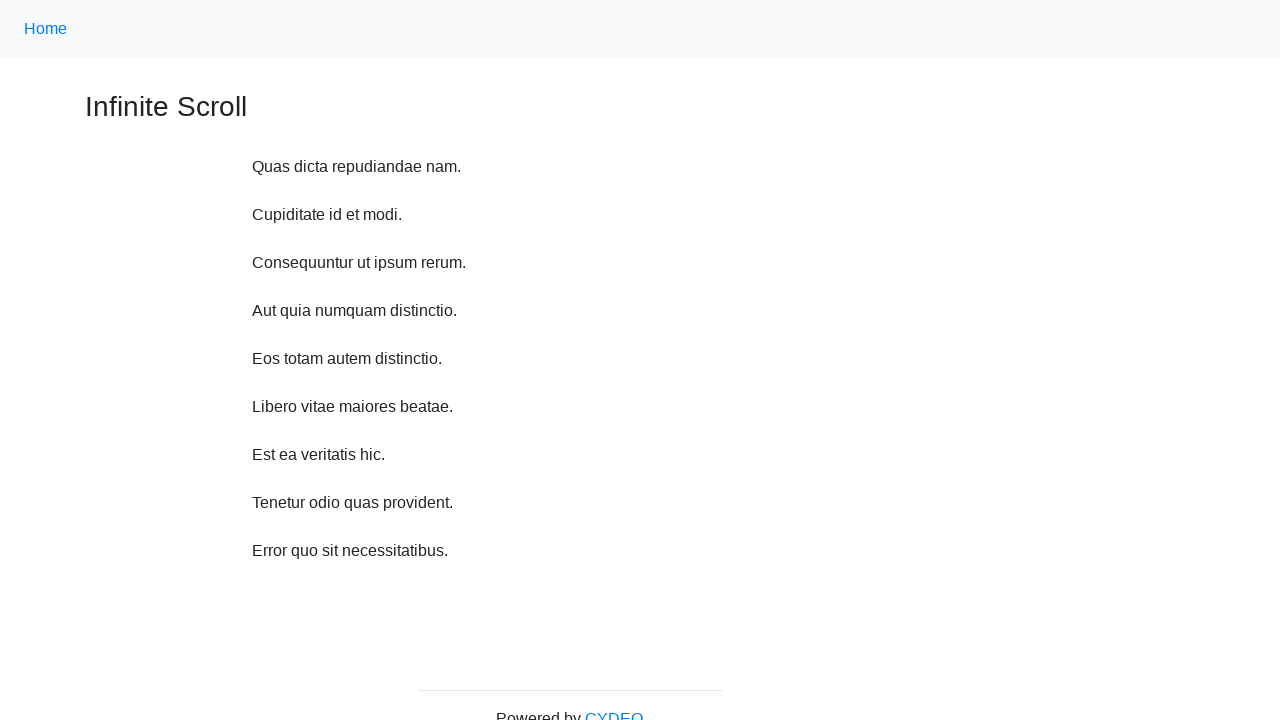

Scrolled down 750 pixels using JavaScript executor
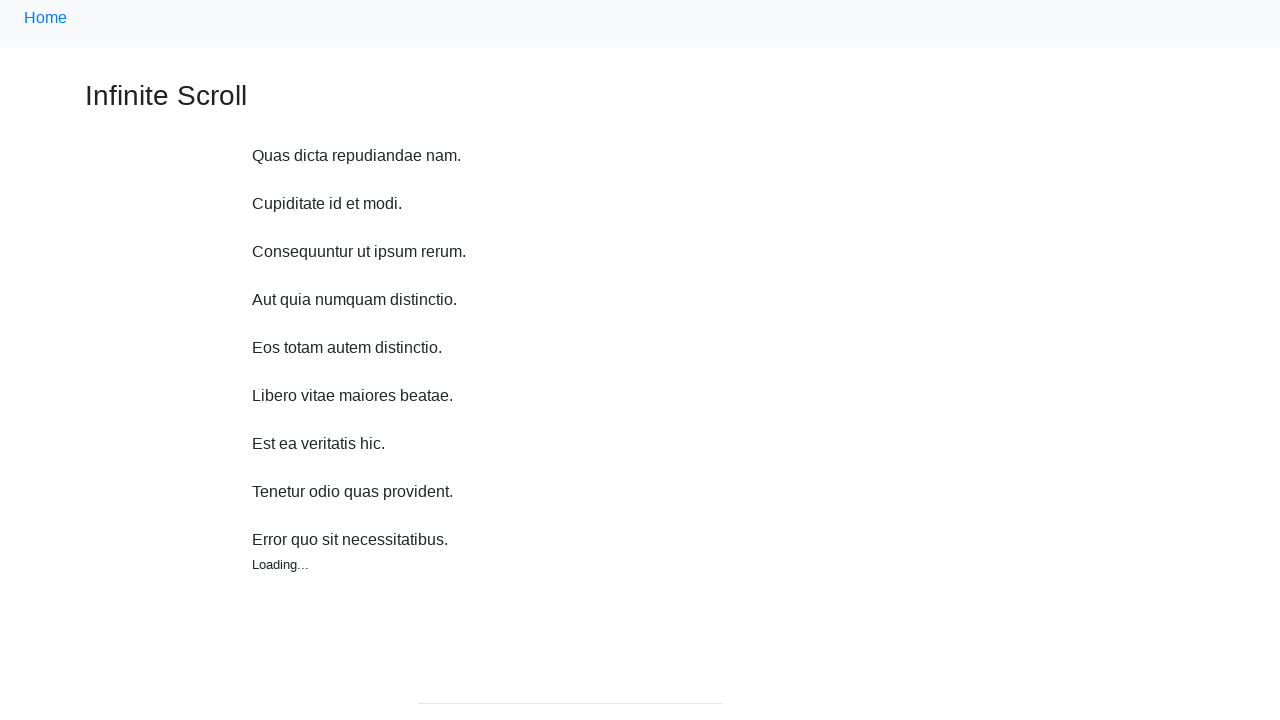

Waited 100ms after scroll
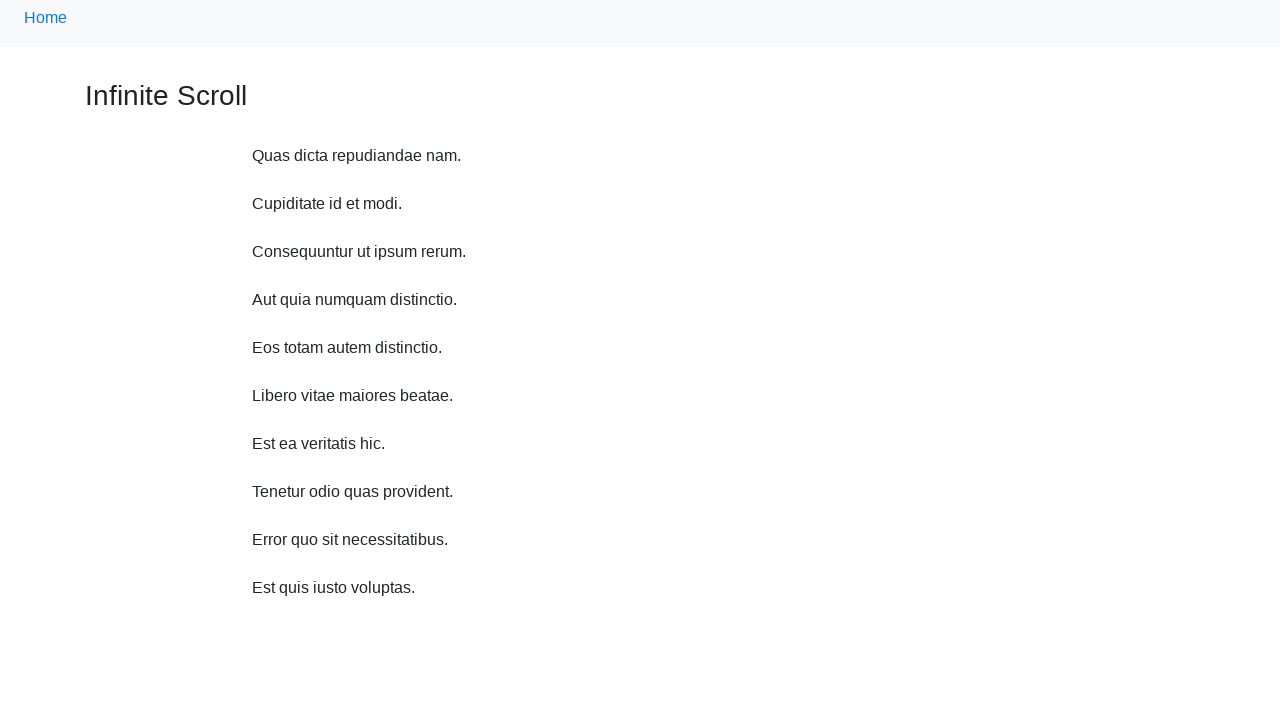

Scrolled down 750 pixels using JavaScript executor
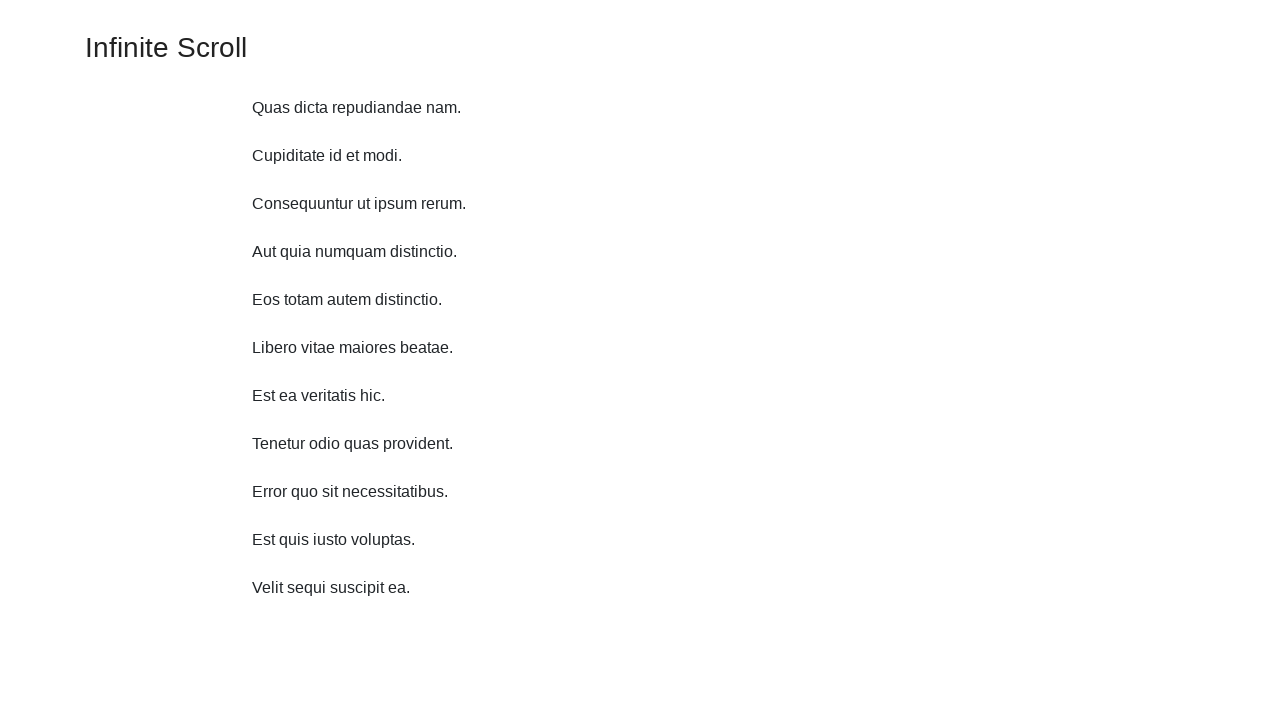

Waited 100ms after scroll
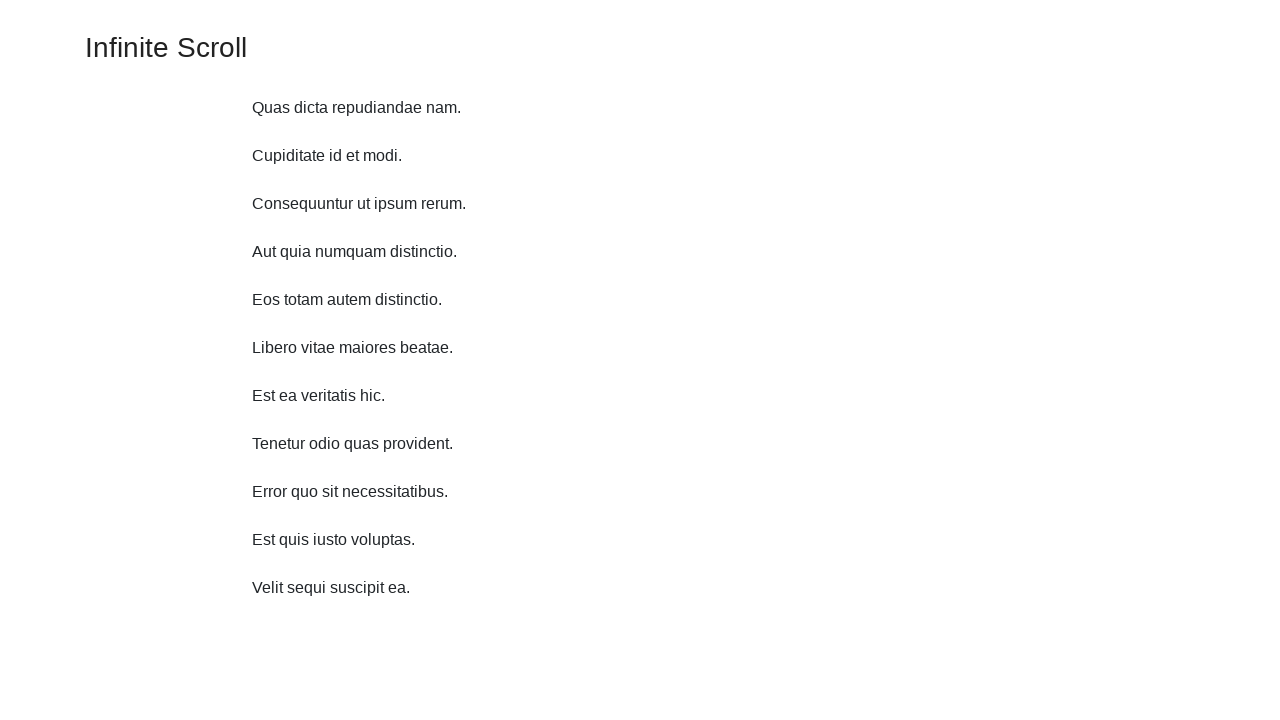

Scrolled down 750 pixels using JavaScript executor
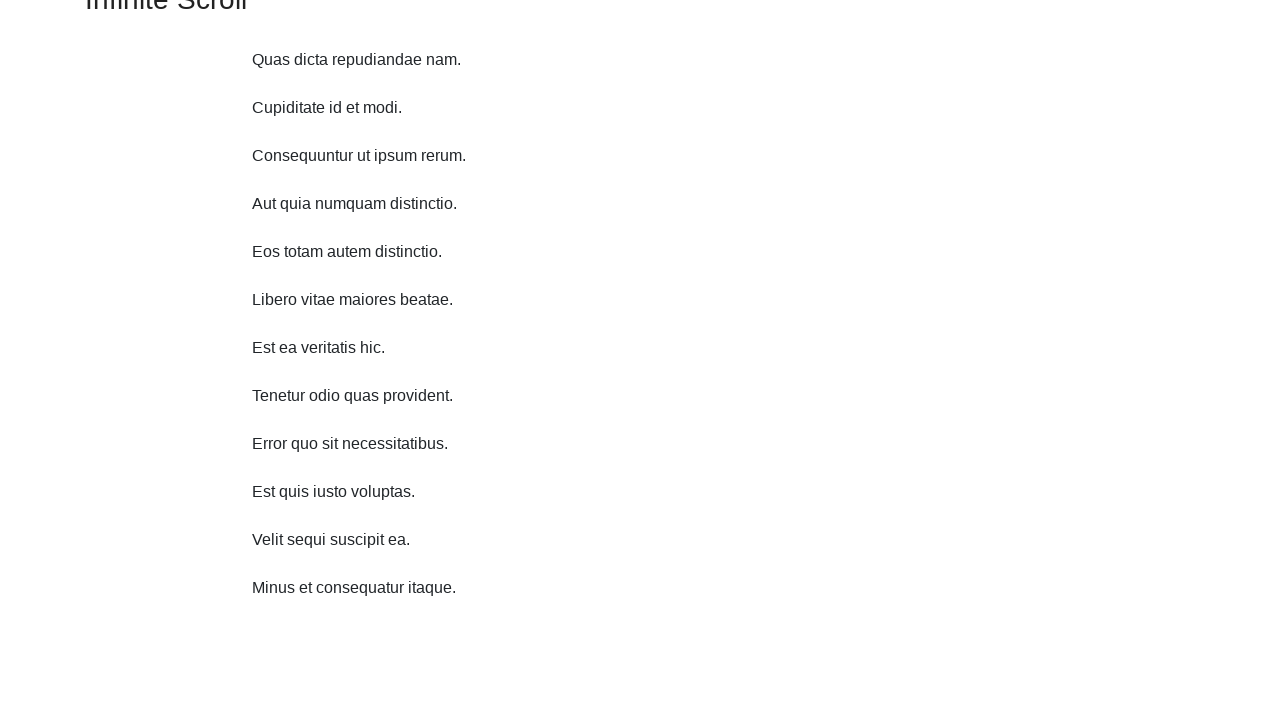

Waited 100ms after scroll
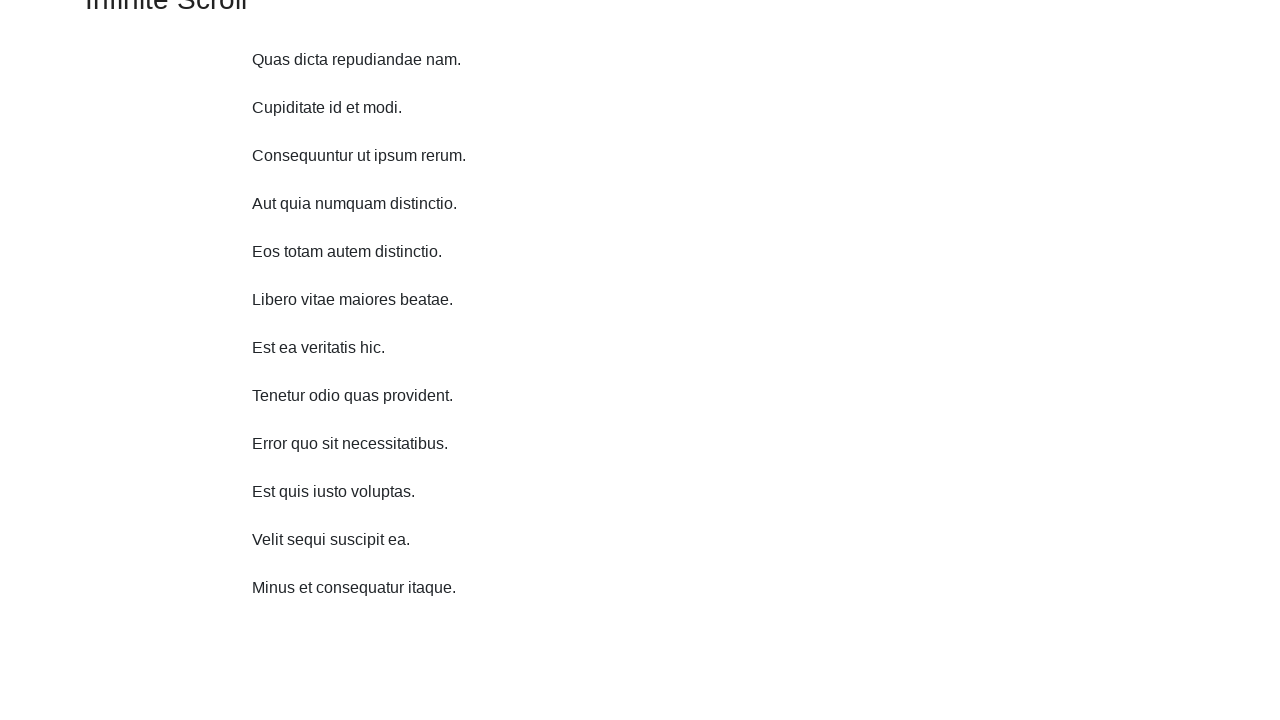

Scrolled down 750 pixels using JavaScript executor
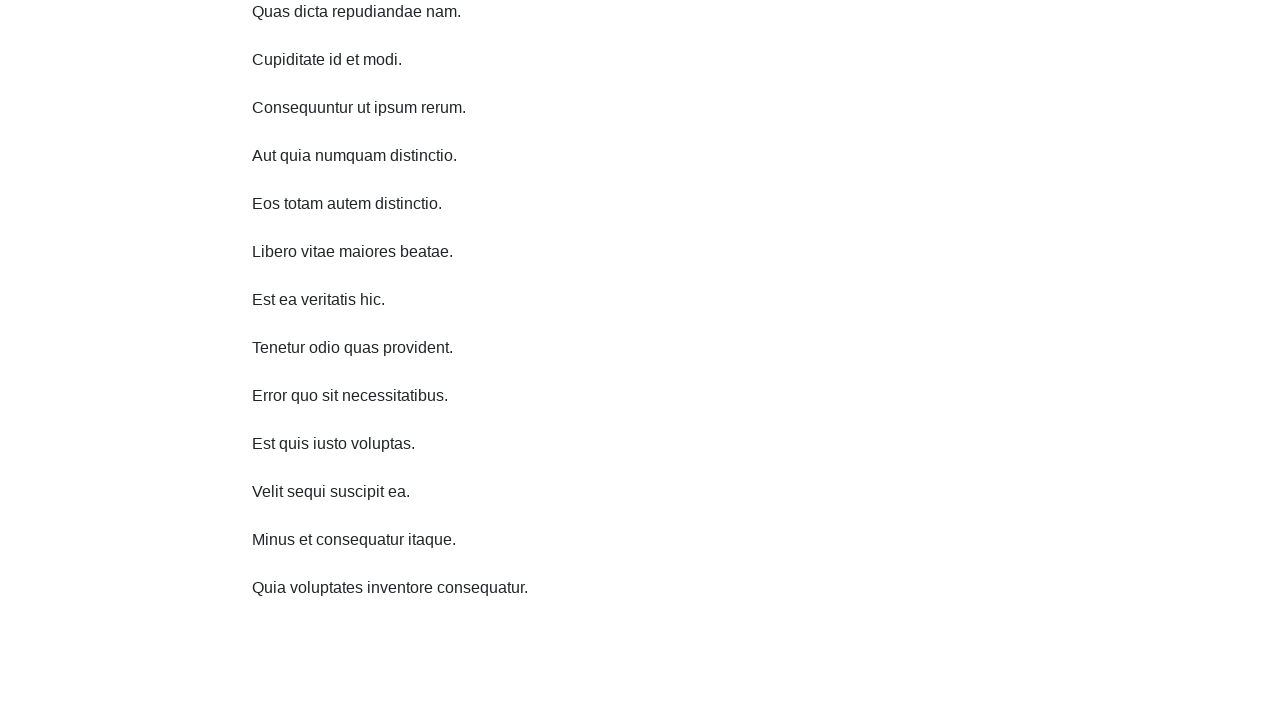

Waited 100ms after scroll
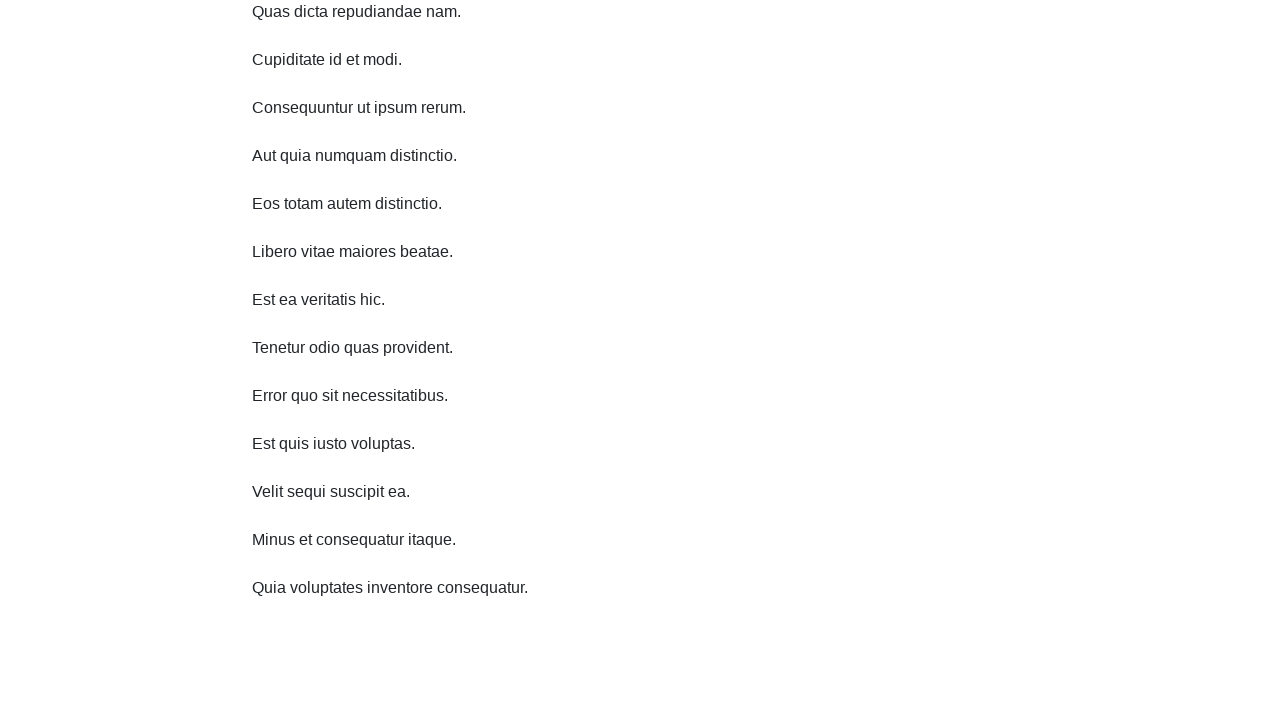

Scrolled down 750 pixels using JavaScript executor
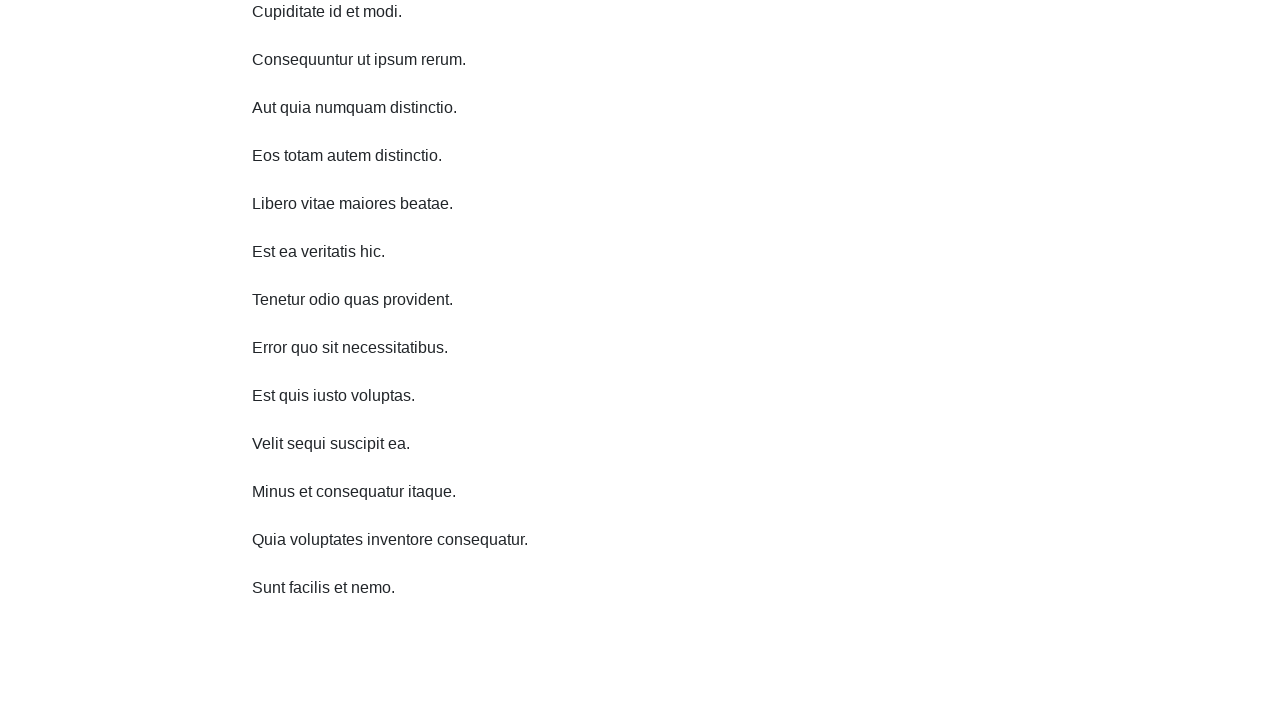

Waited 100ms after scroll
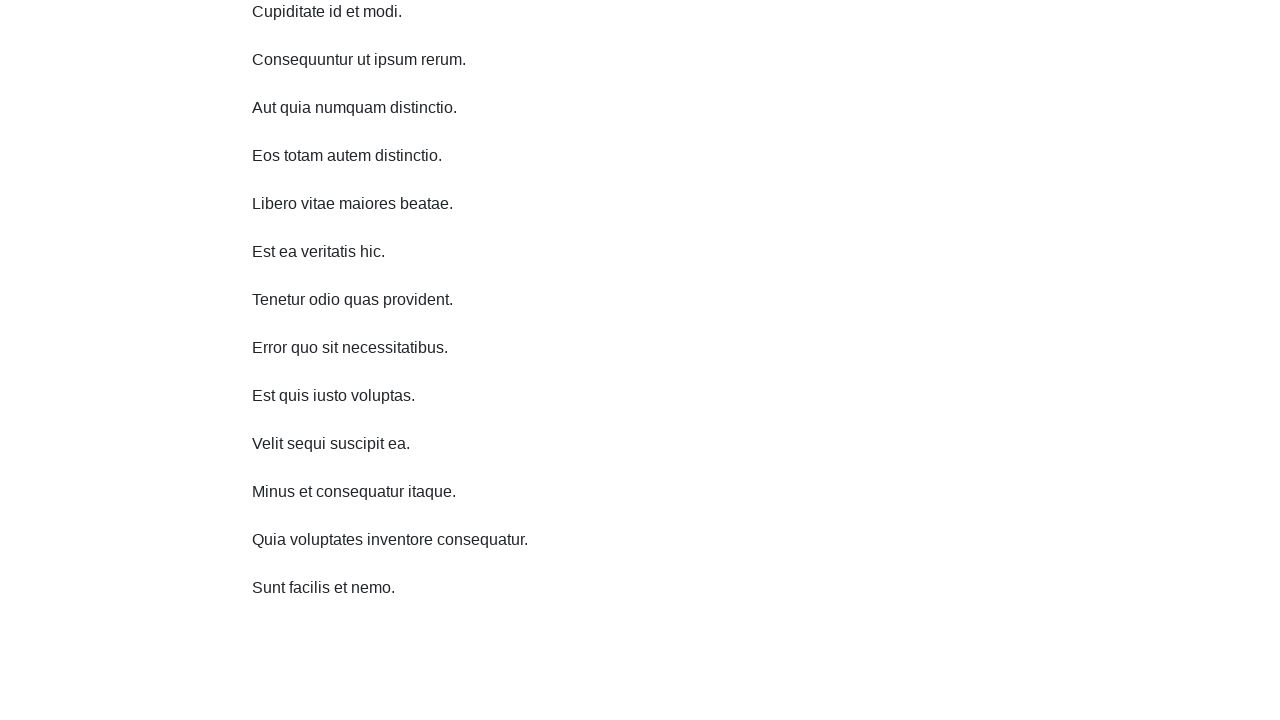

Scrolled down 750 pixels using JavaScript executor
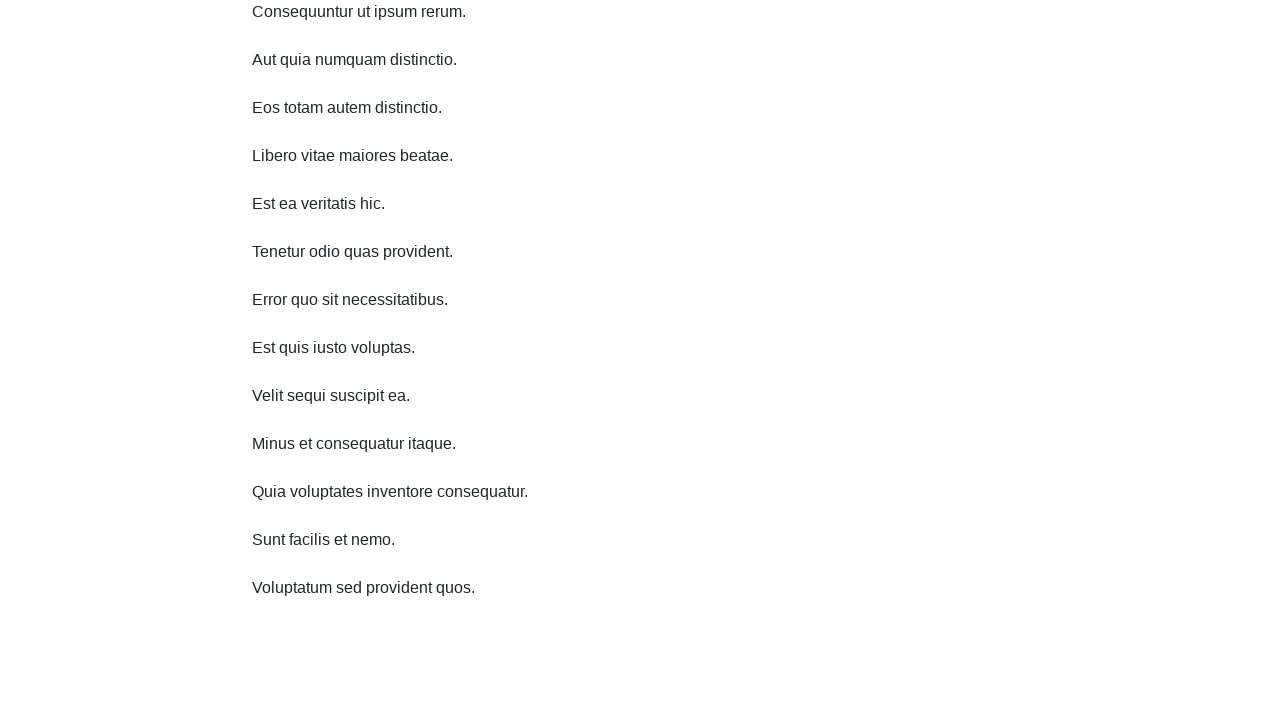

Waited 100ms after scroll
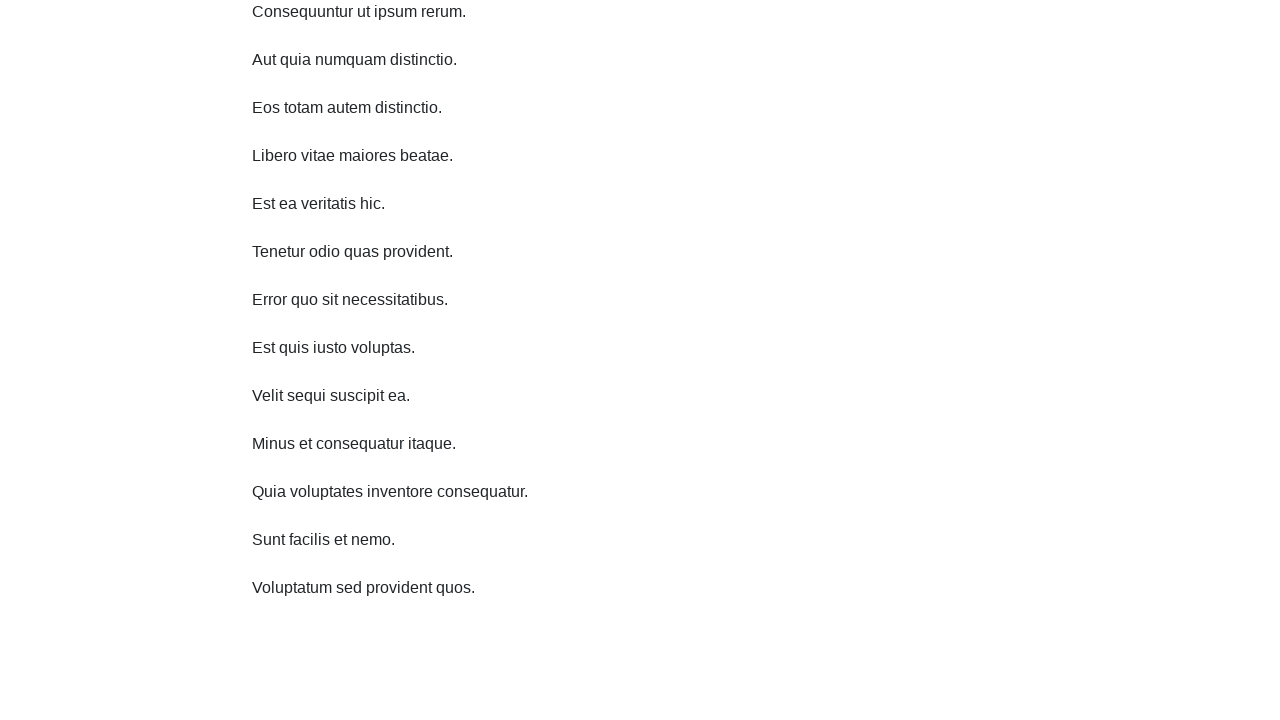

Scrolled down 750 pixels using JavaScript executor
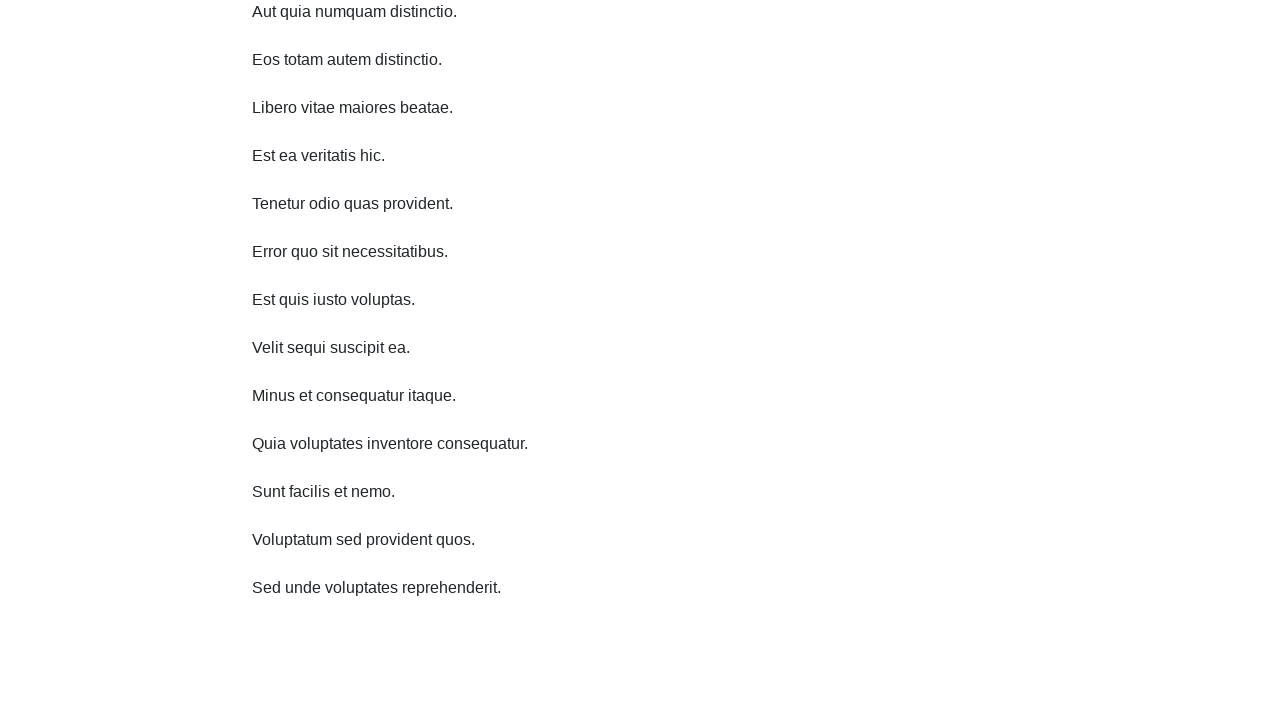

Waited 100ms after scroll
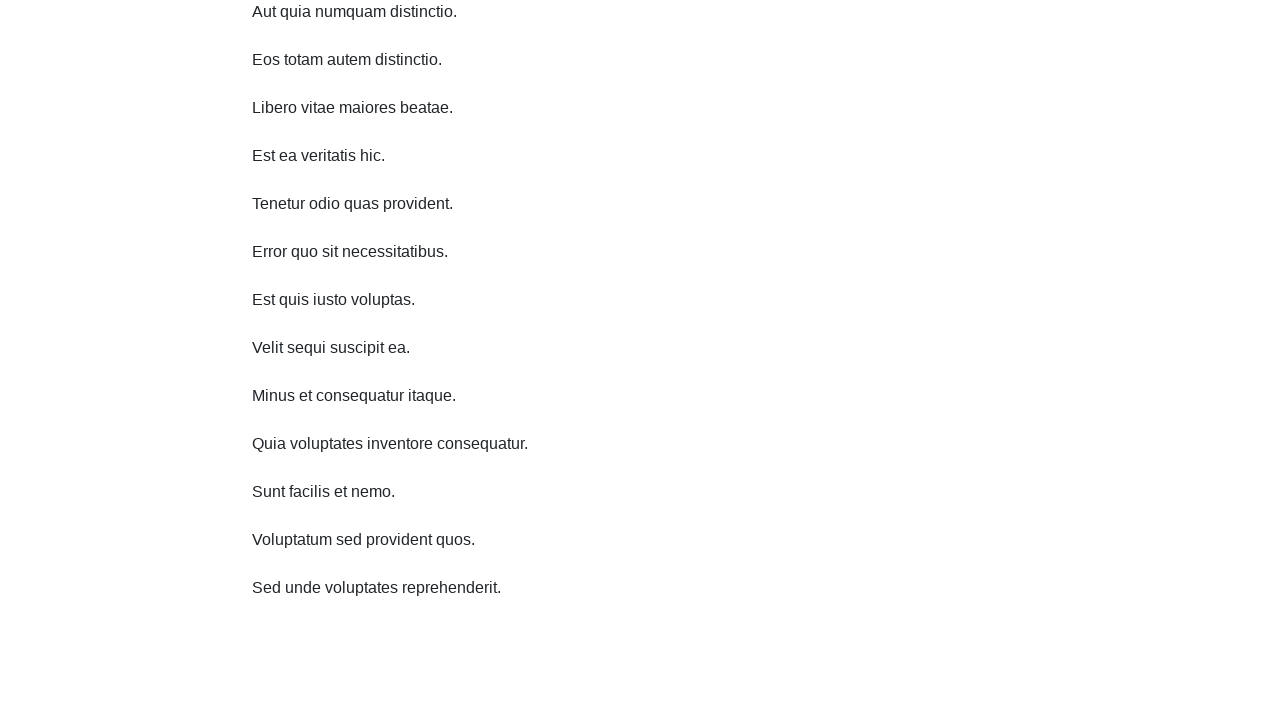

Scrolled down 750 pixels using JavaScript executor
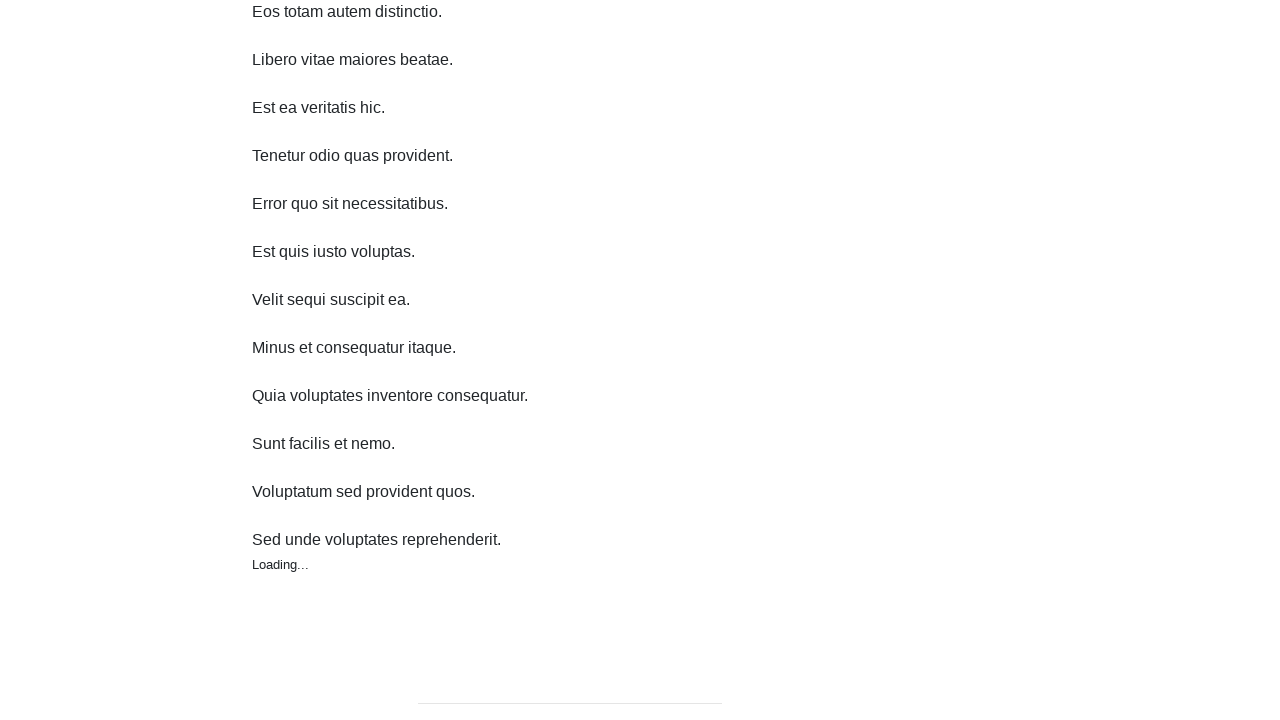

Waited 100ms after scroll
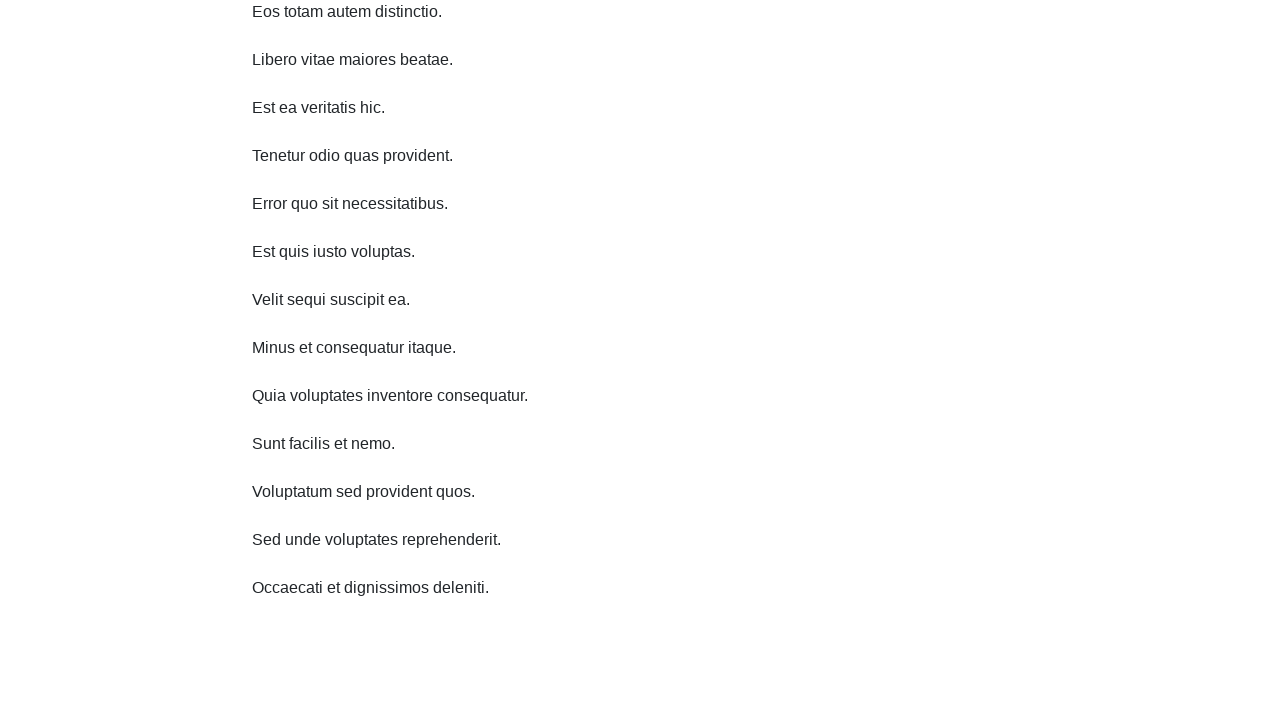

Scrolled down 750 pixels using JavaScript executor
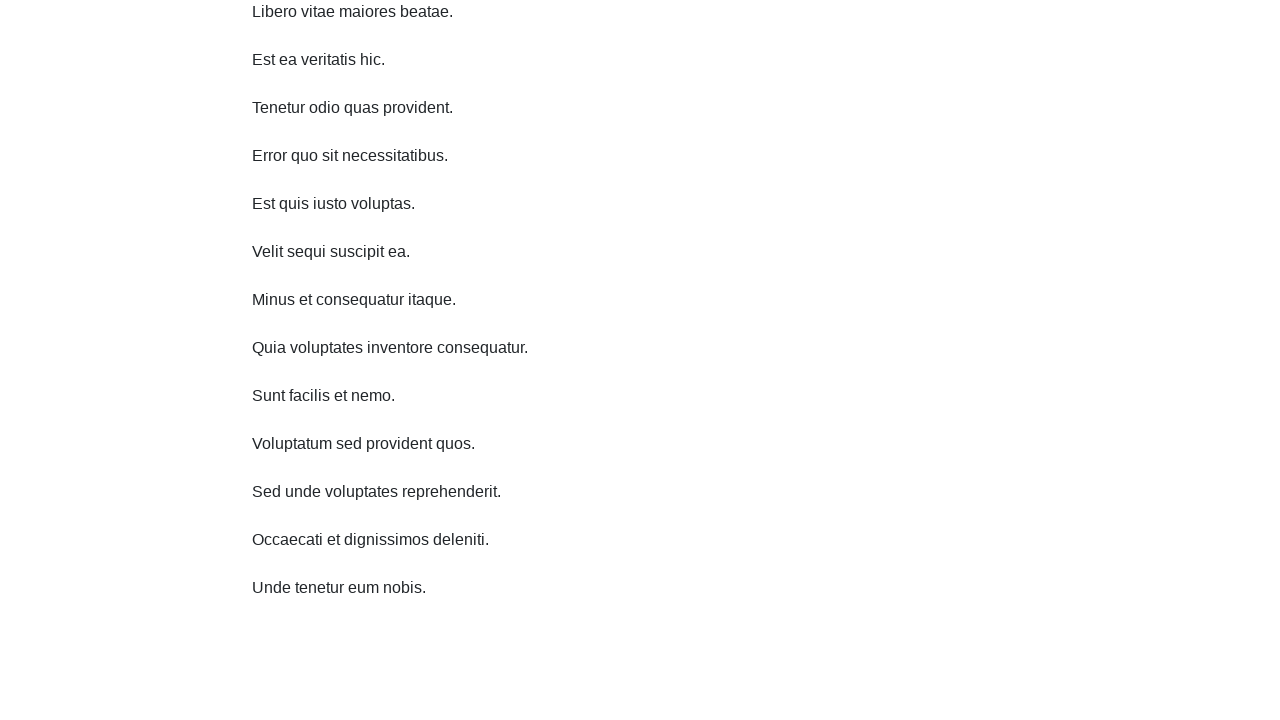

Waited 100ms after scroll
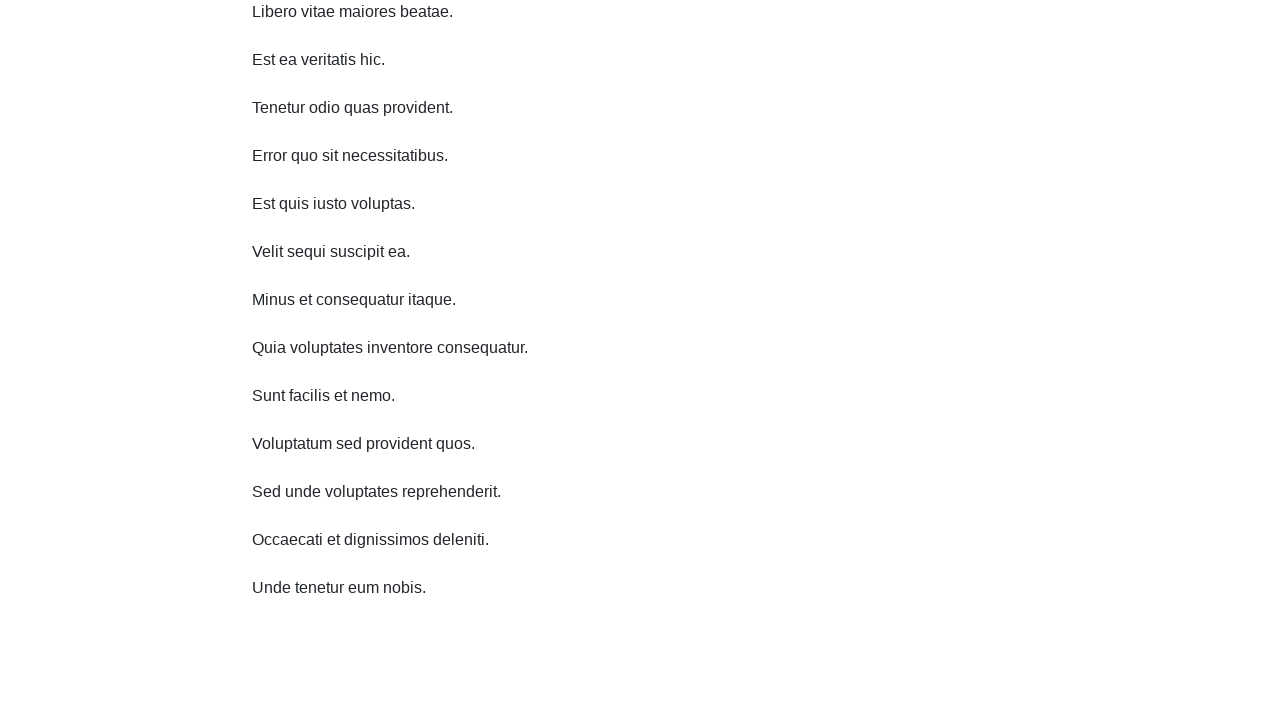

Scrolled down 750 pixels using JavaScript executor
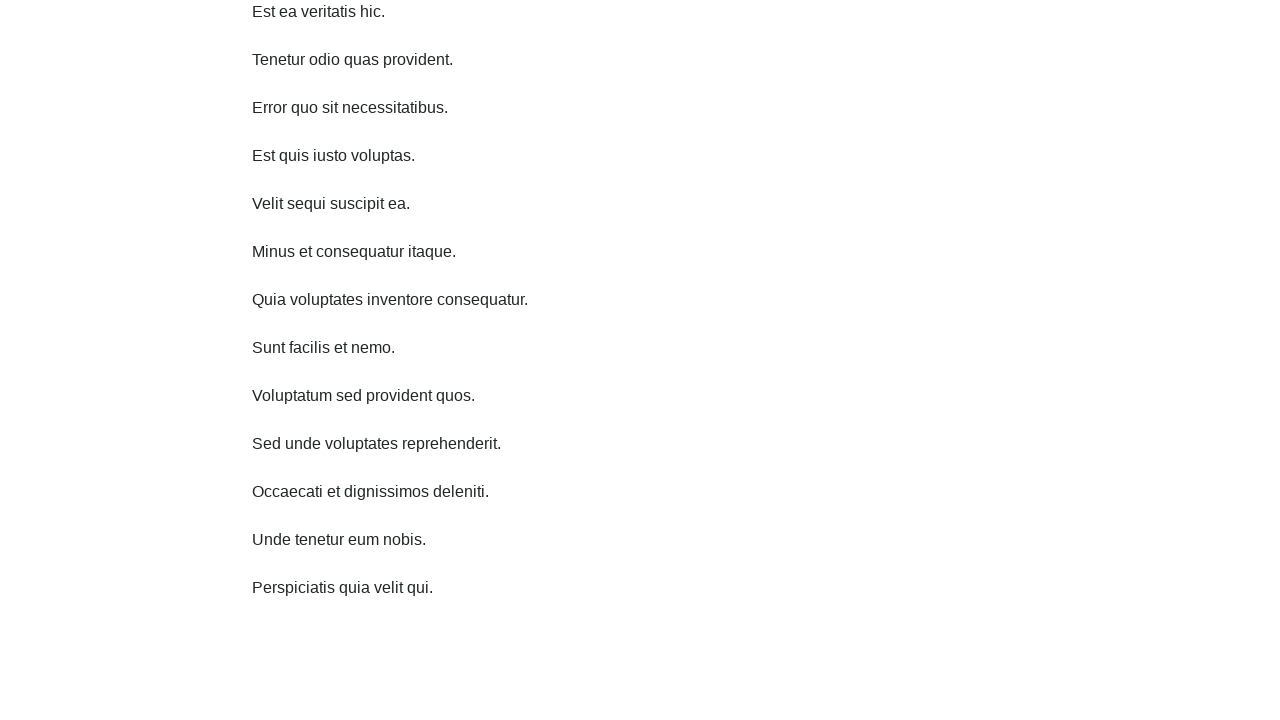

Waited 100ms after scroll
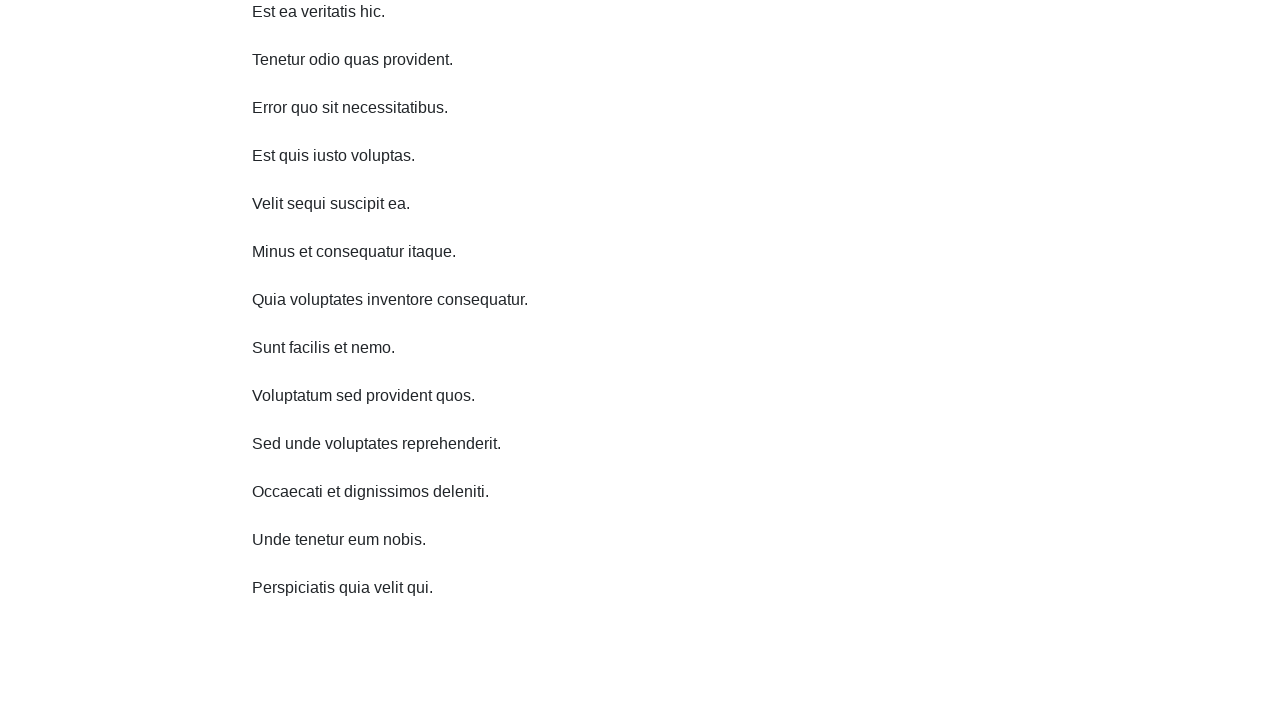

Scrolled up 750 pixels using JavaScript executor
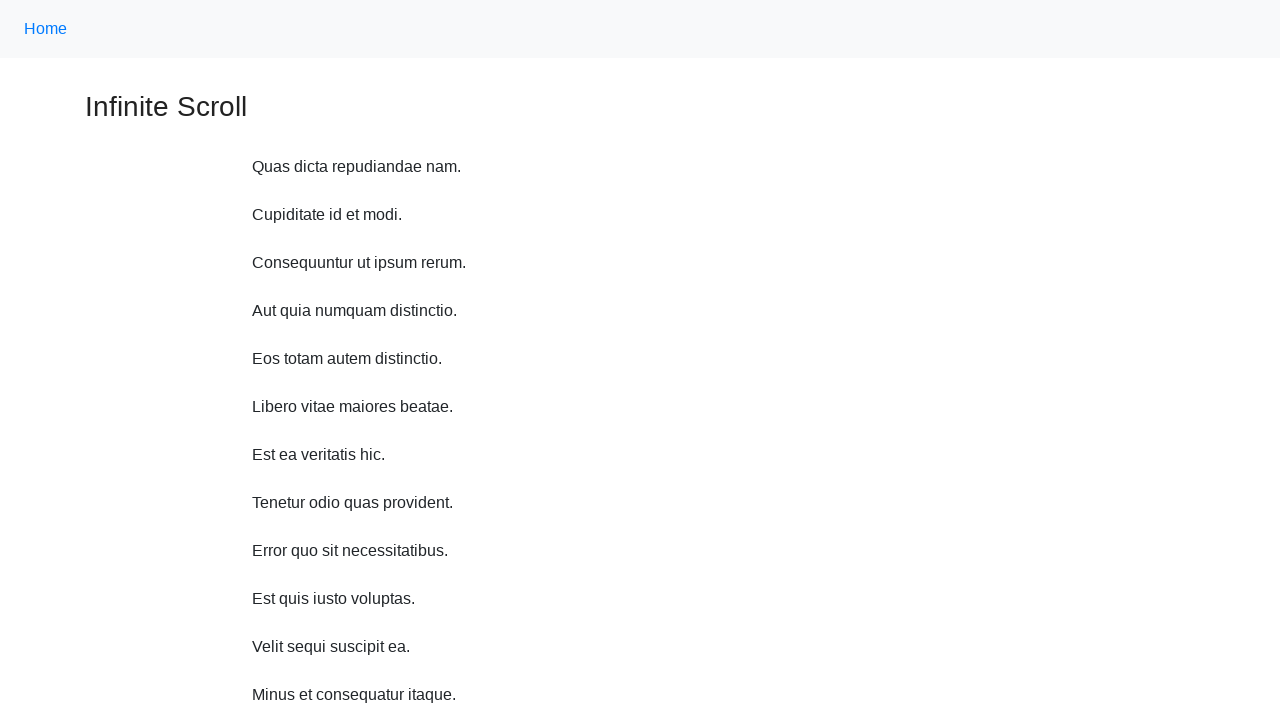

Waited 100ms after scroll
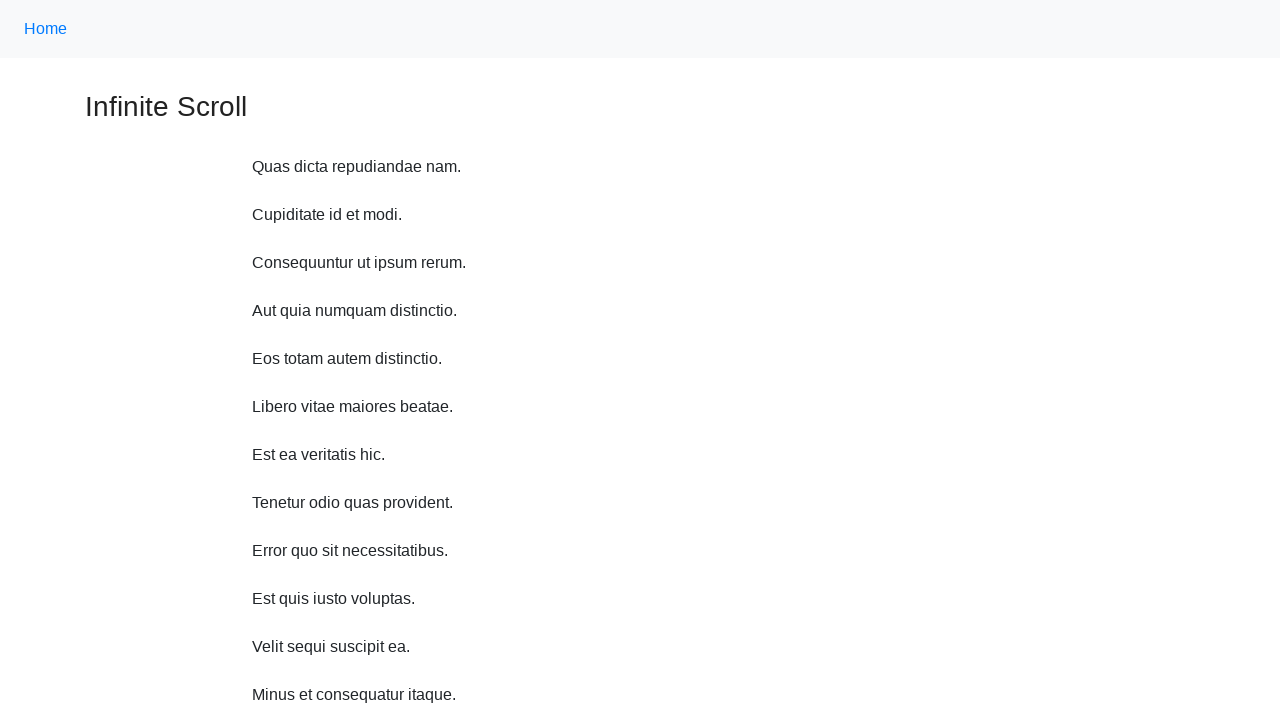

Scrolled up 750 pixels using JavaScript executor
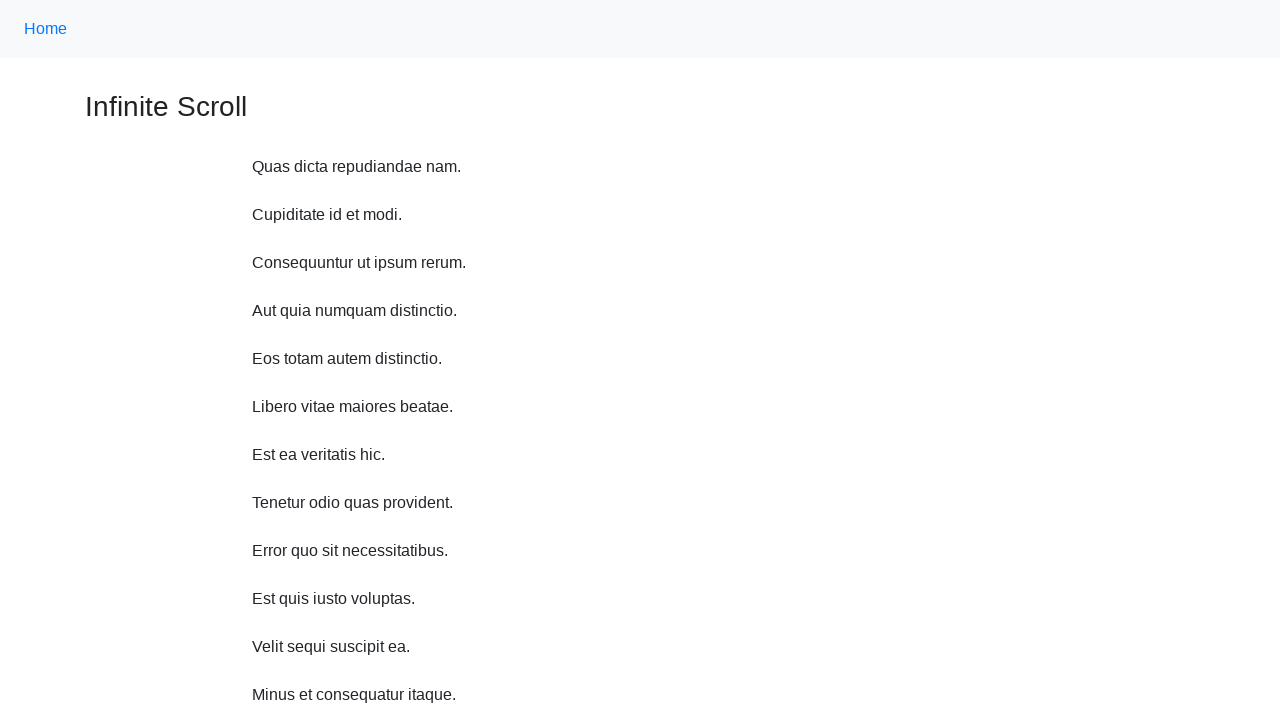

Waited 100ms after scroll
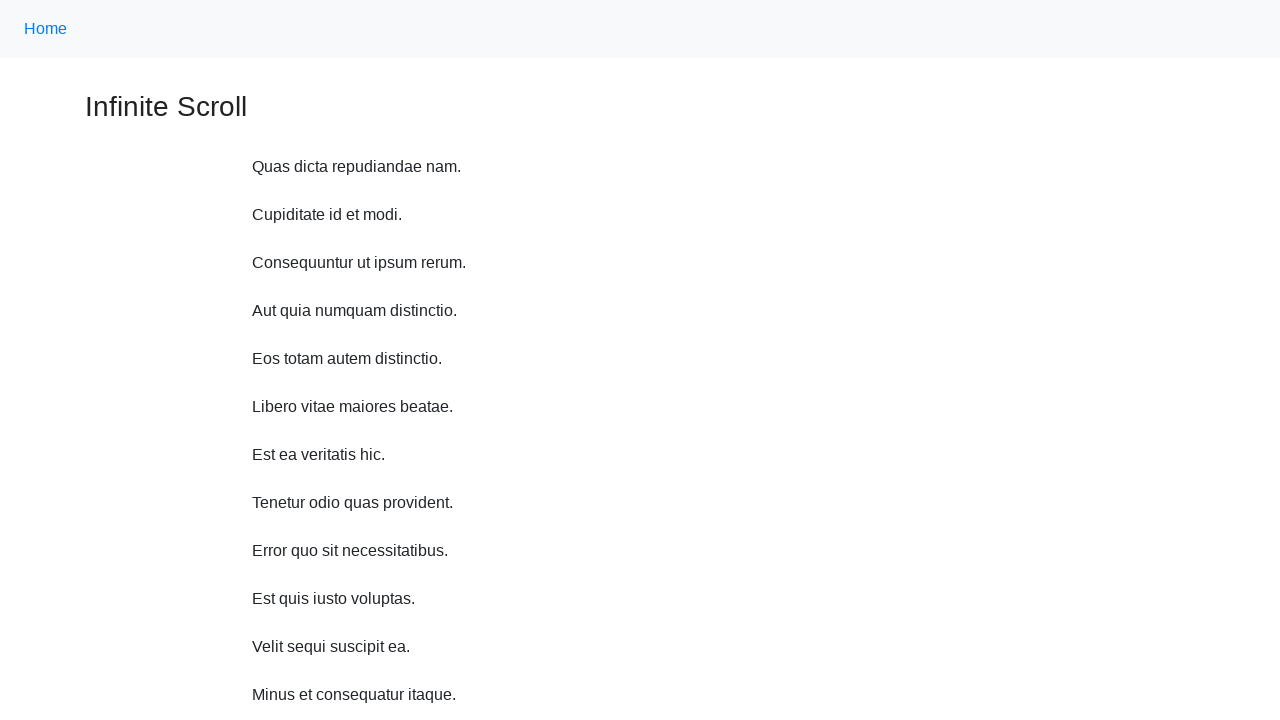

Scrolled up 750 pixels using JavaScript executor
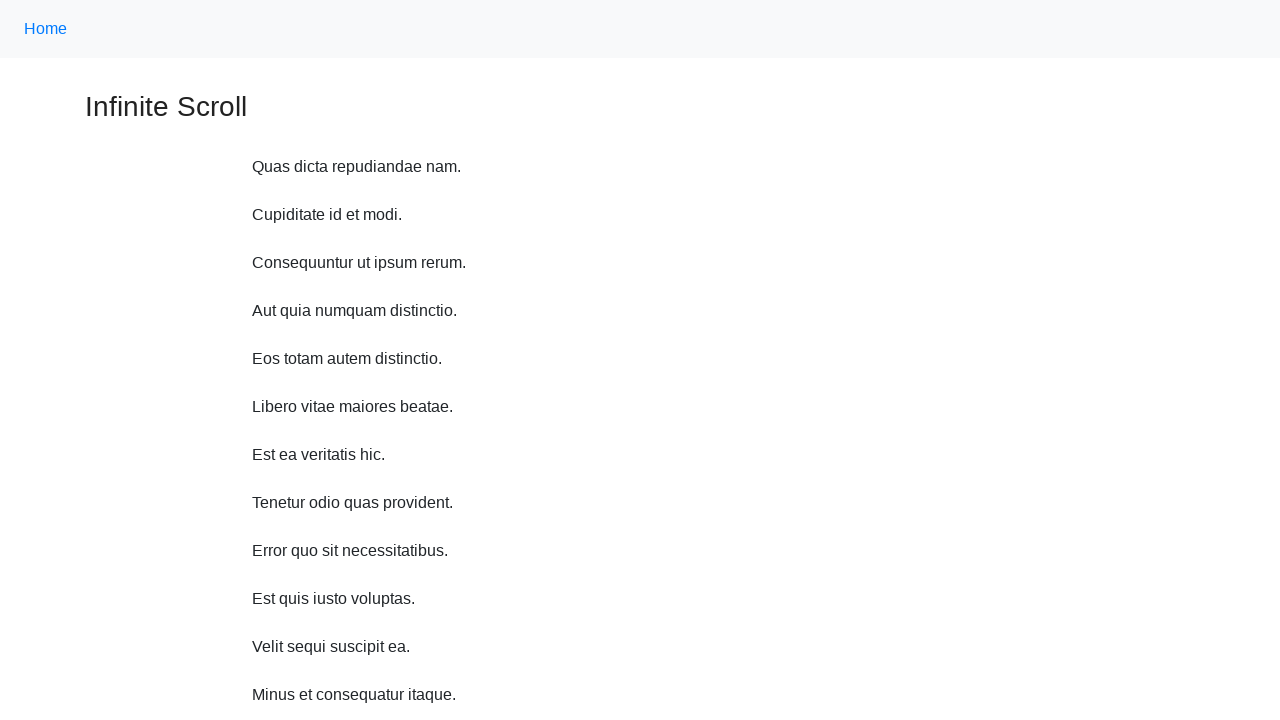

Waited 100ms after scroll
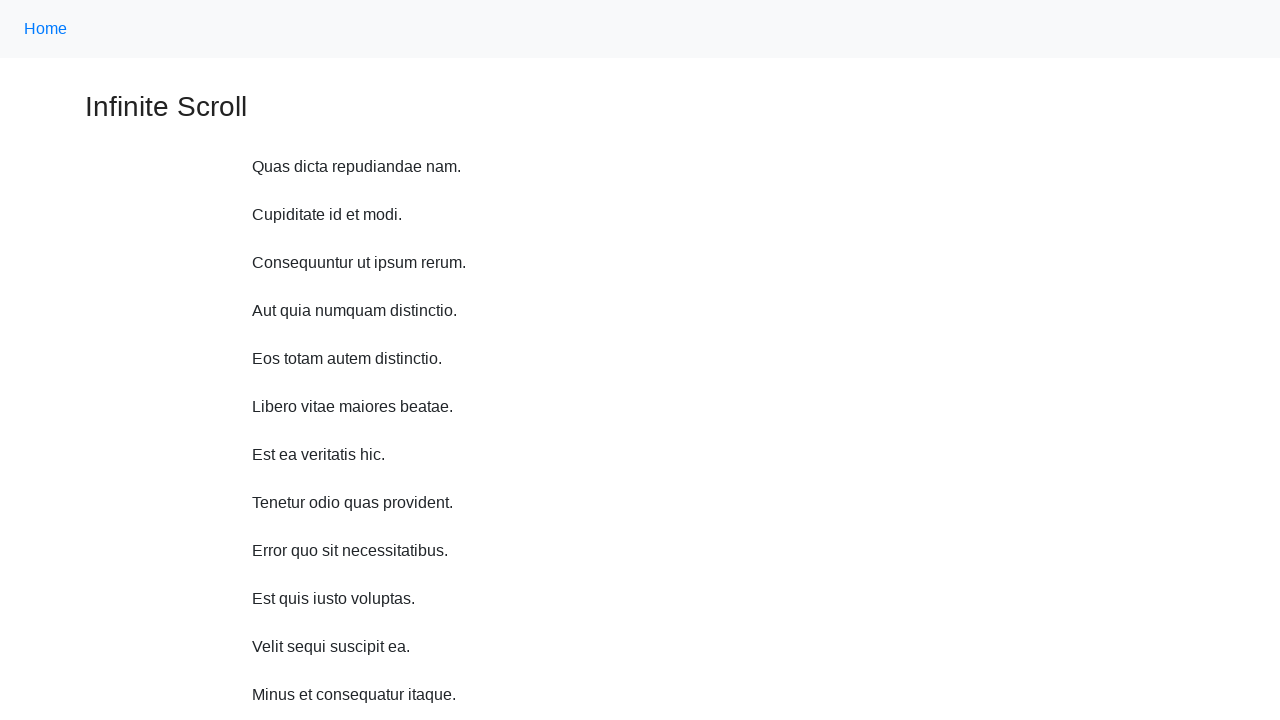

Scrolled up 750 pixels using JavaScript executor
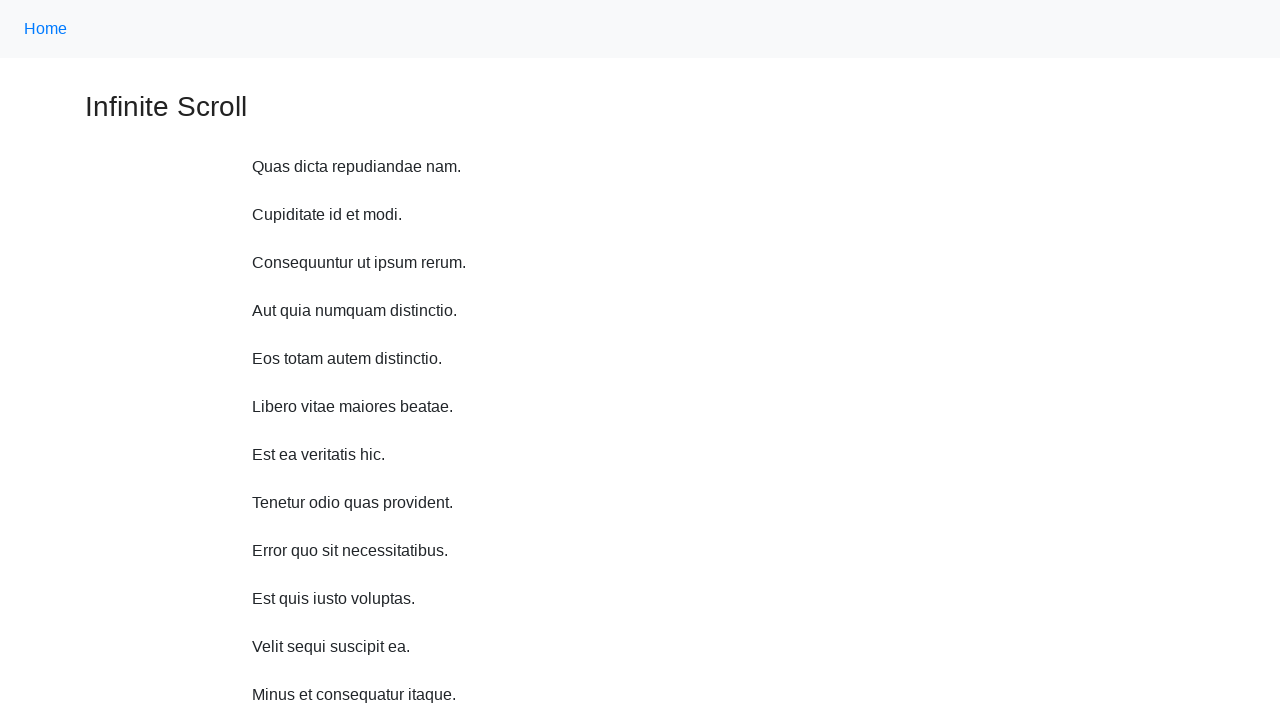

Waited 100ms after scroll
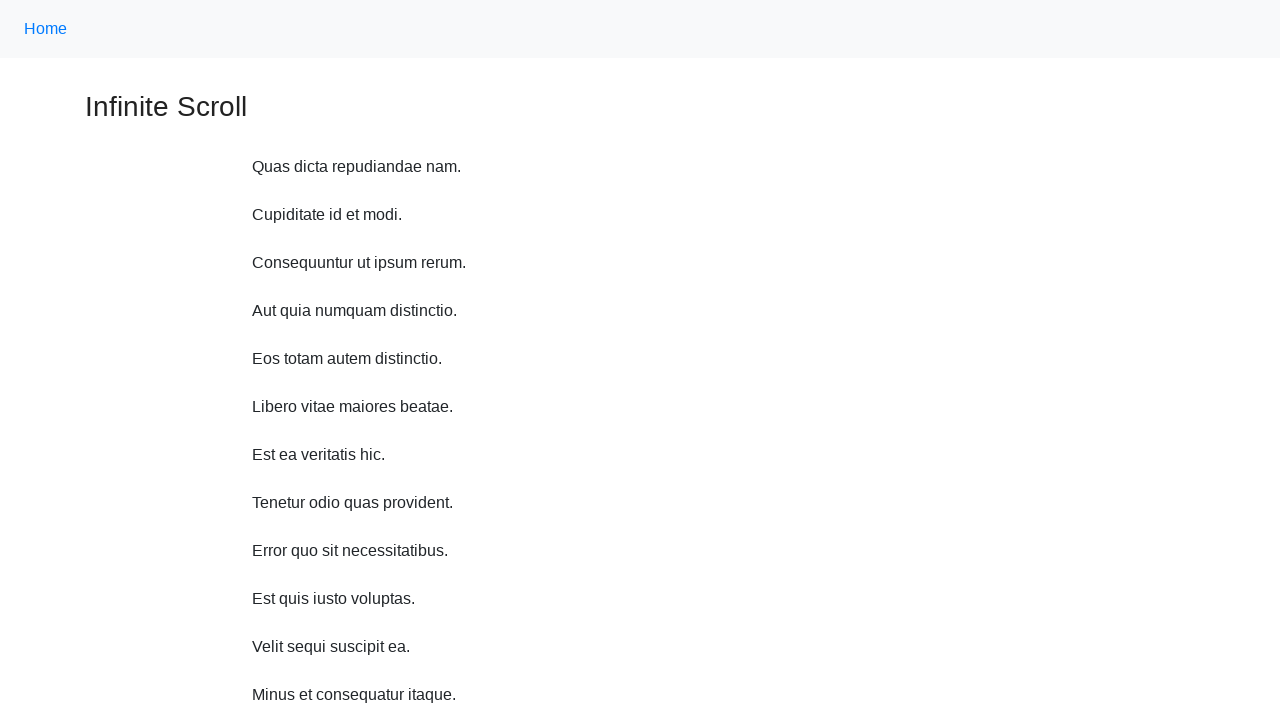

Scrolled up 750 pixels using JavaScript executor
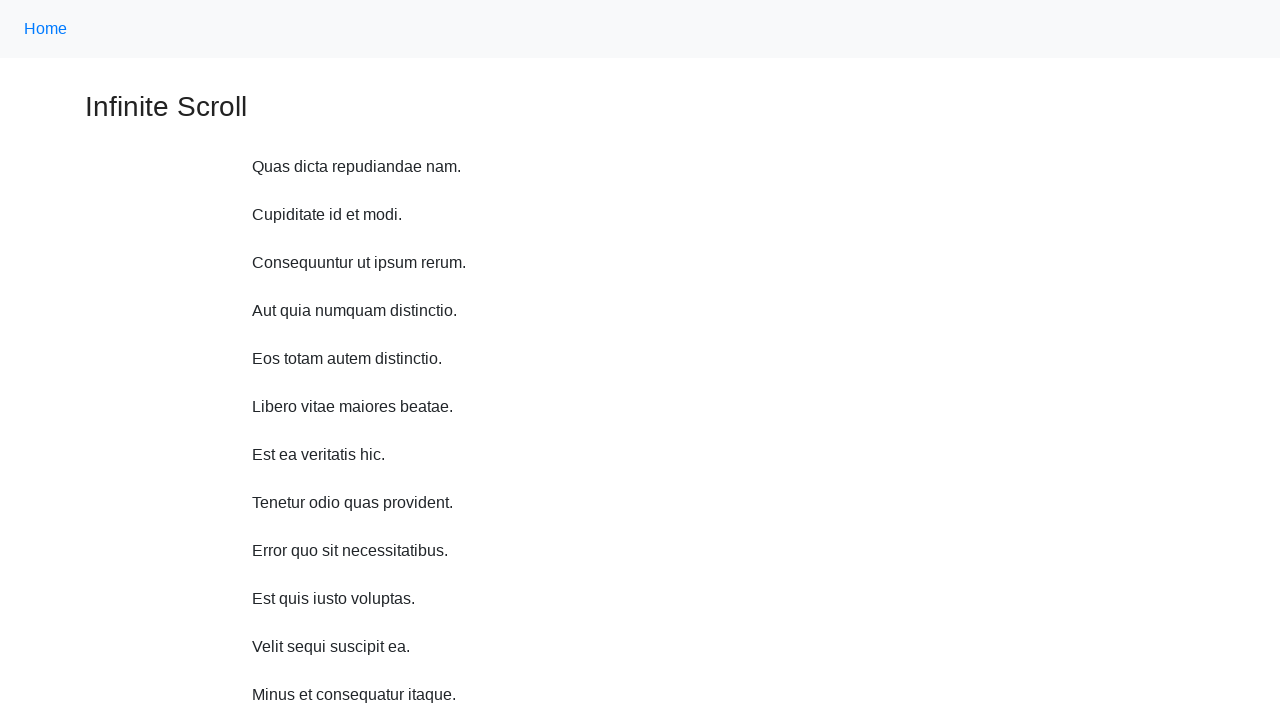

Waited 100ms after scroll
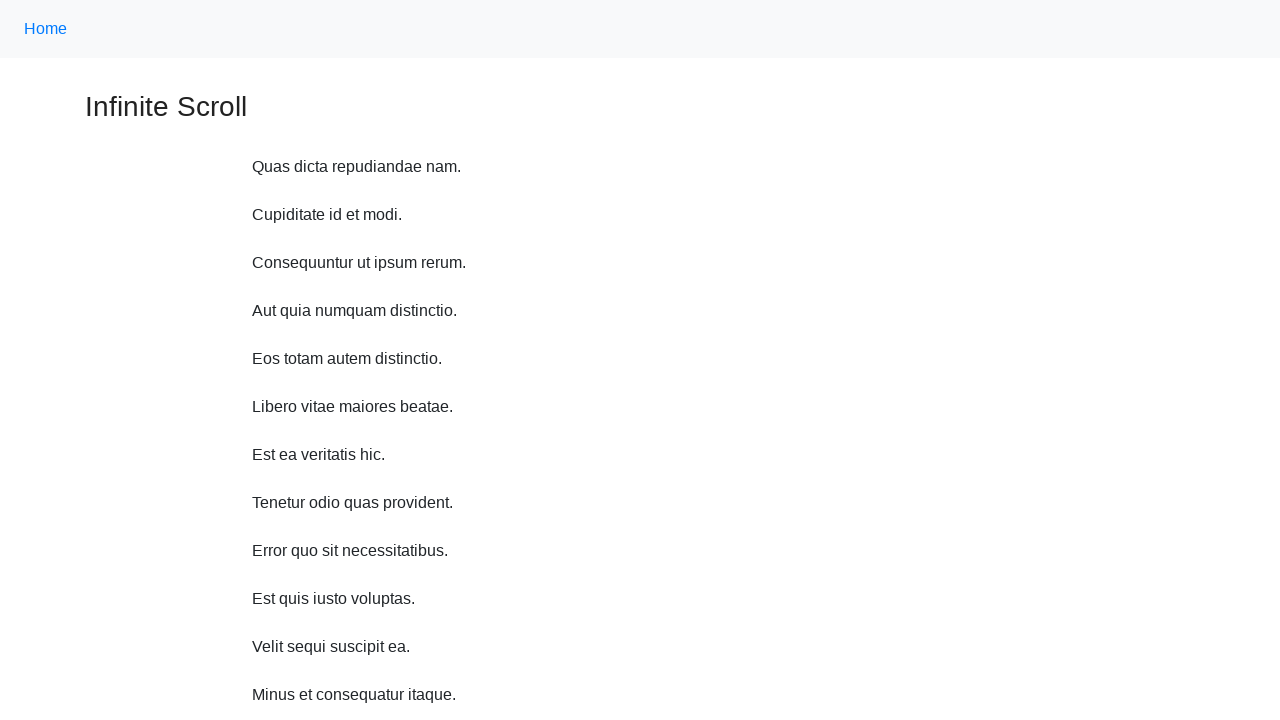

Scrolled up 750 pixels using JavaScript executor
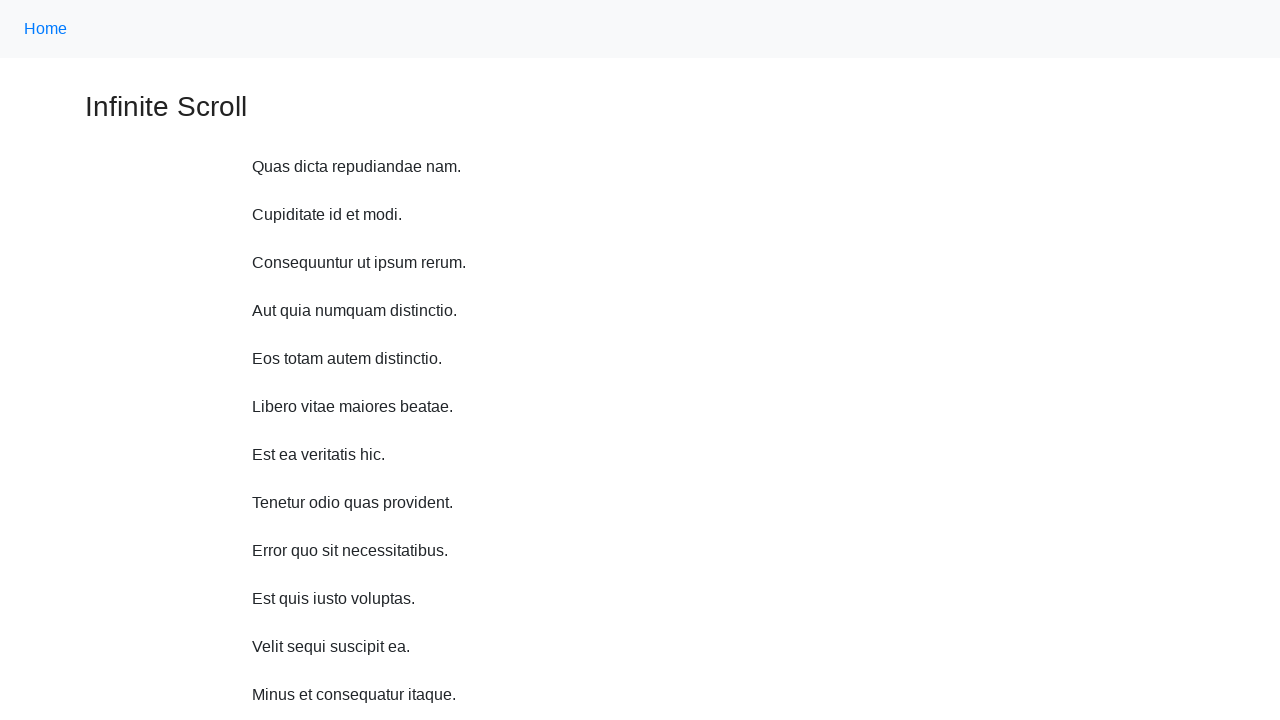

Waited 100ms after scroll
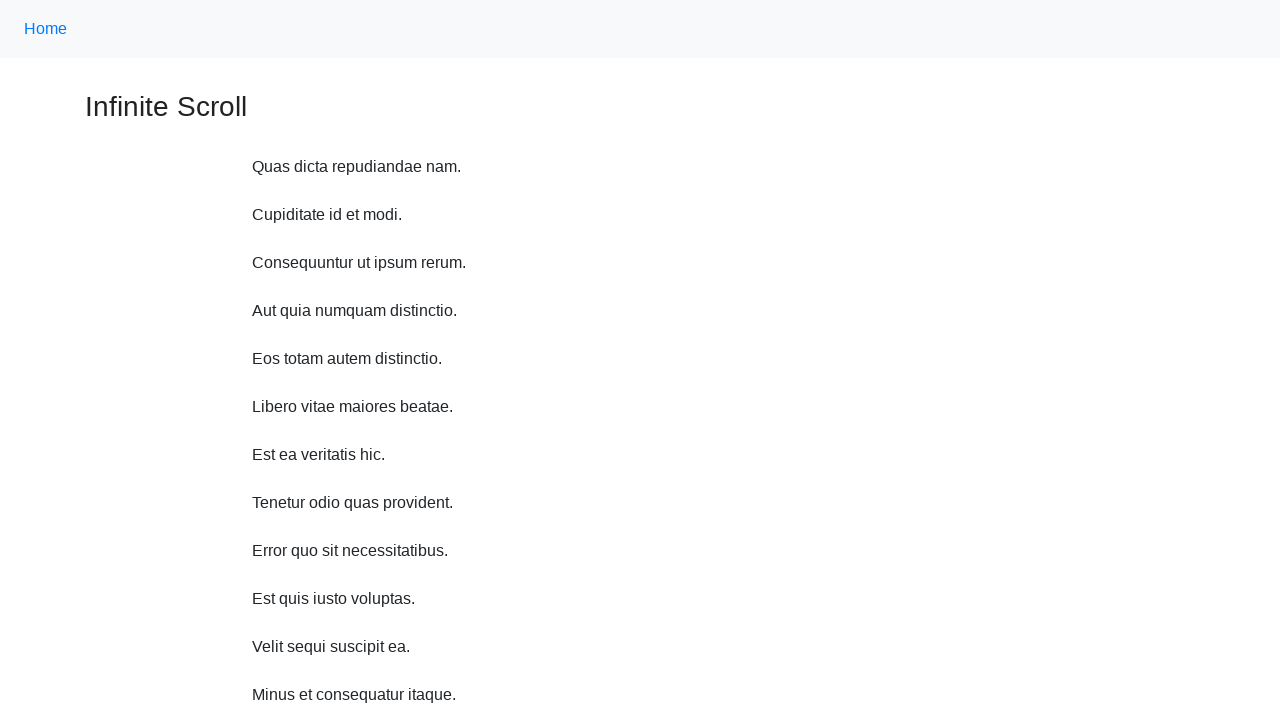

Scrolled up 750 pixels using JavaScript executor
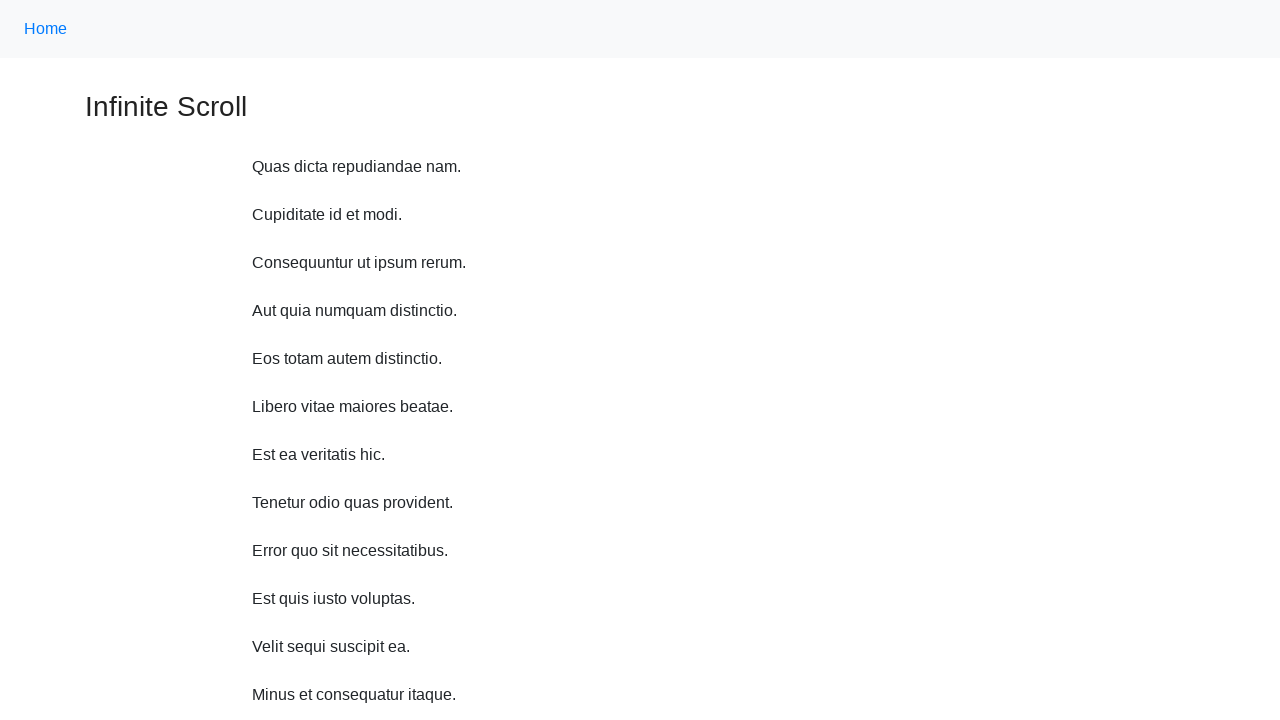

Waited 100ms after scroll
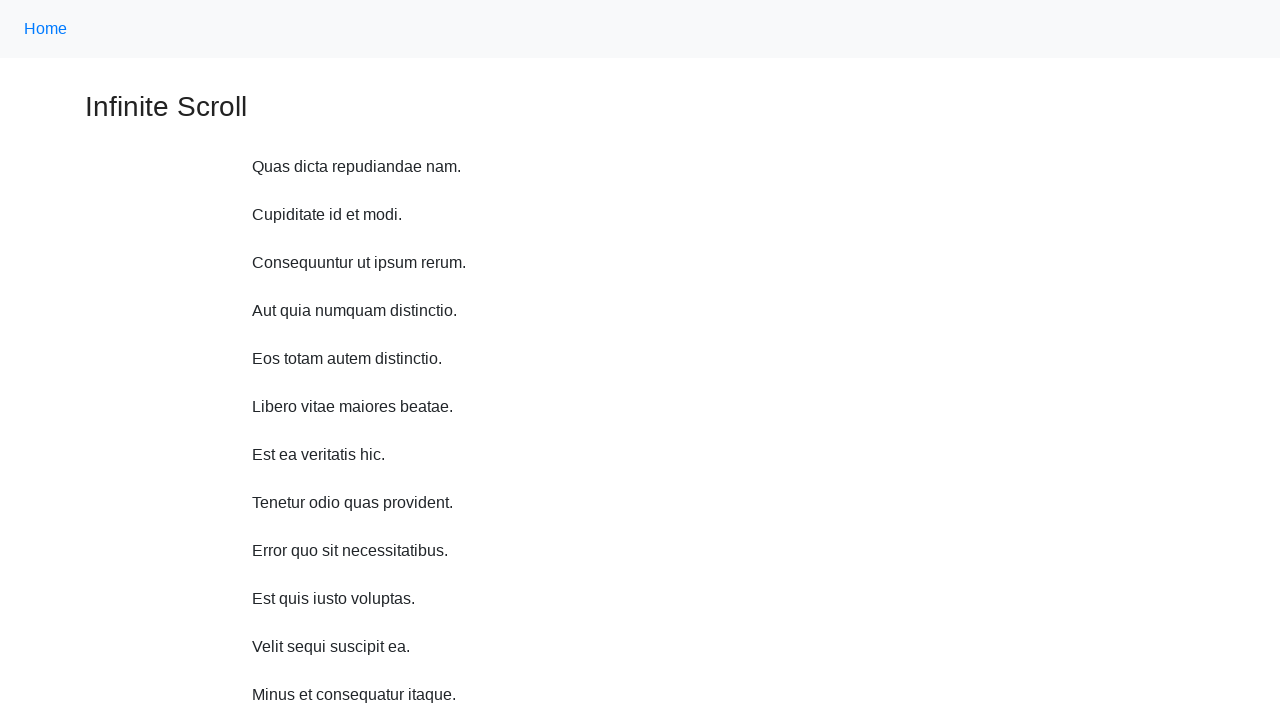

Scrolled up 750 pixels using JavaScript executor
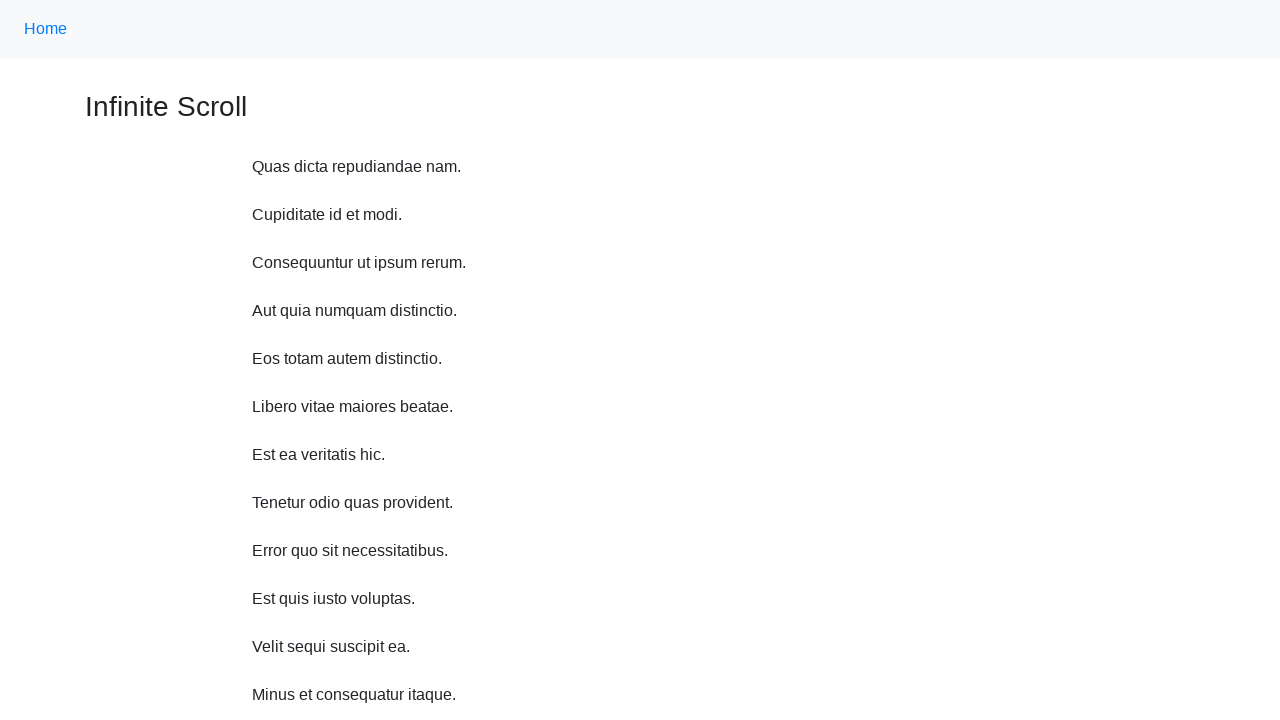

Waited 100ms after scroll
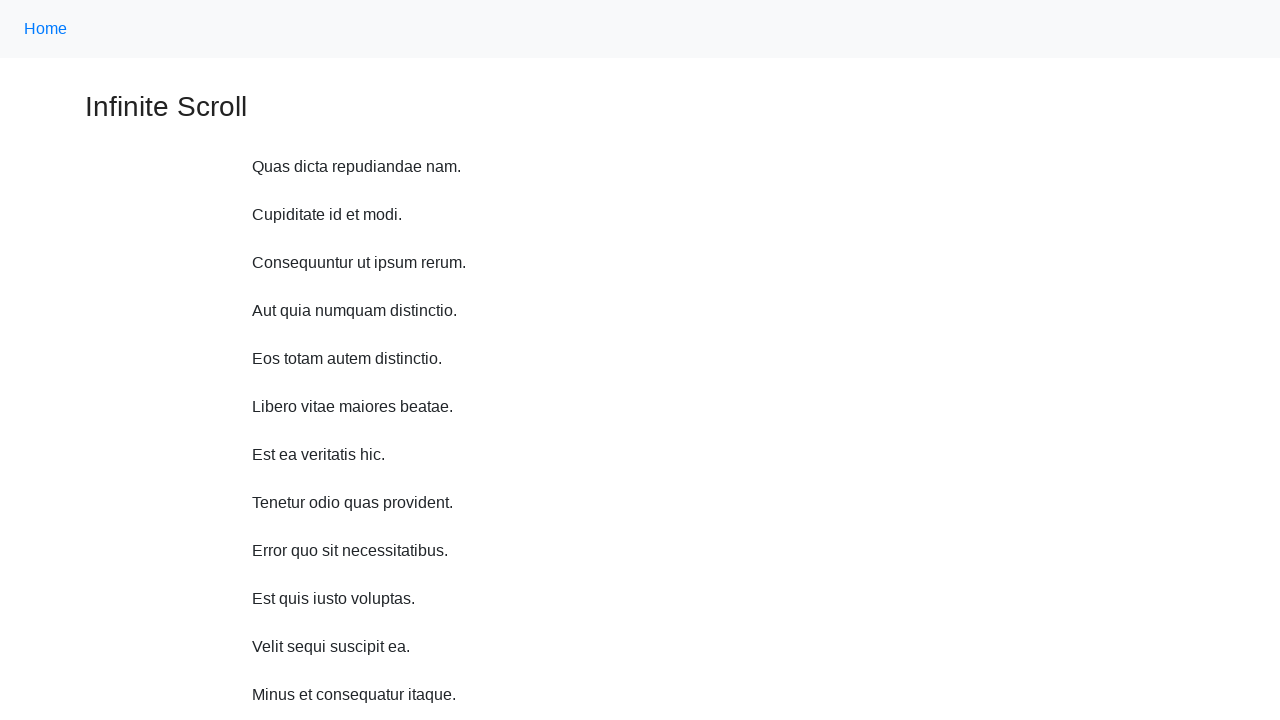

Scrolled up 750 pixels using JavaScript executor
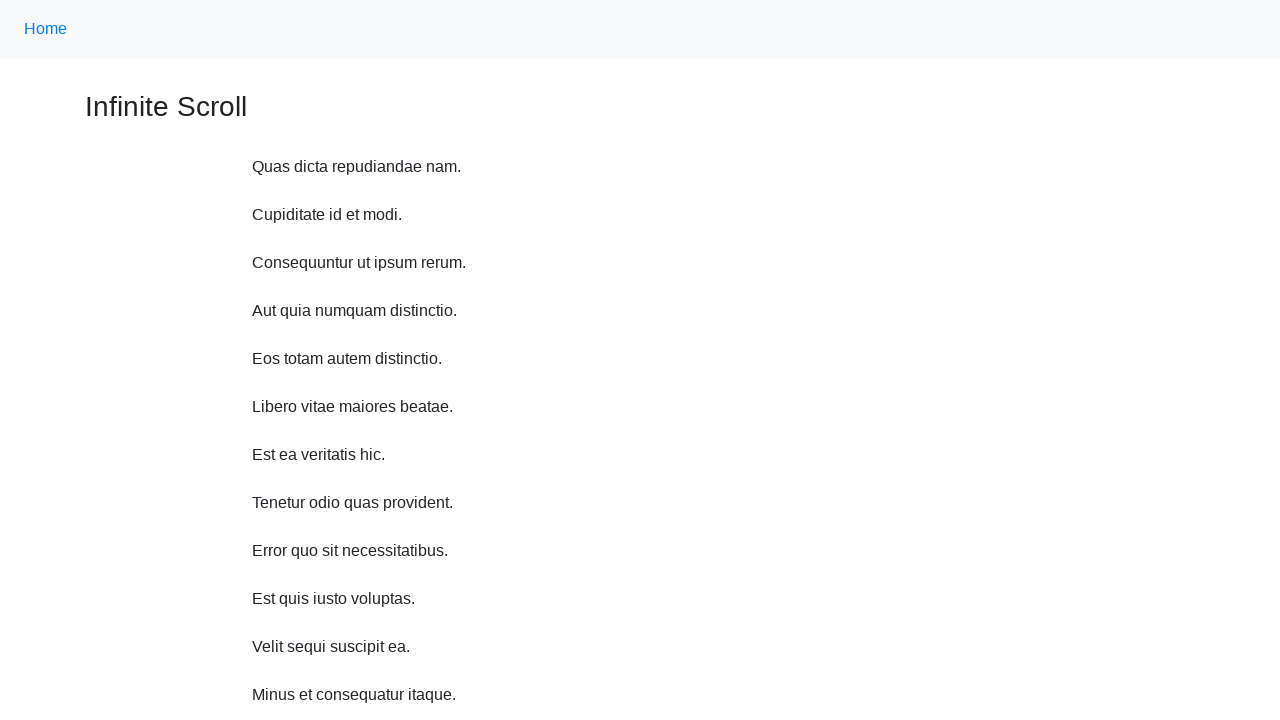

Waited 100ms after scroll
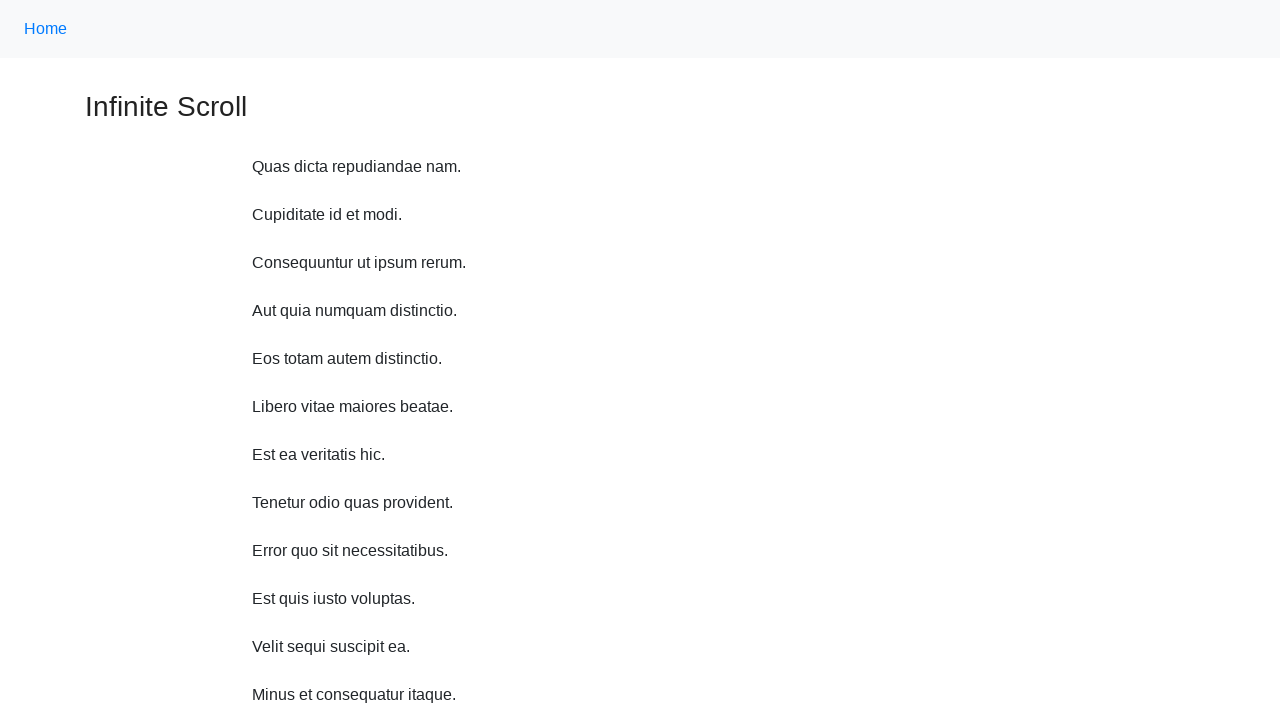

Scrolled up 750 pixels using JavaScript executor
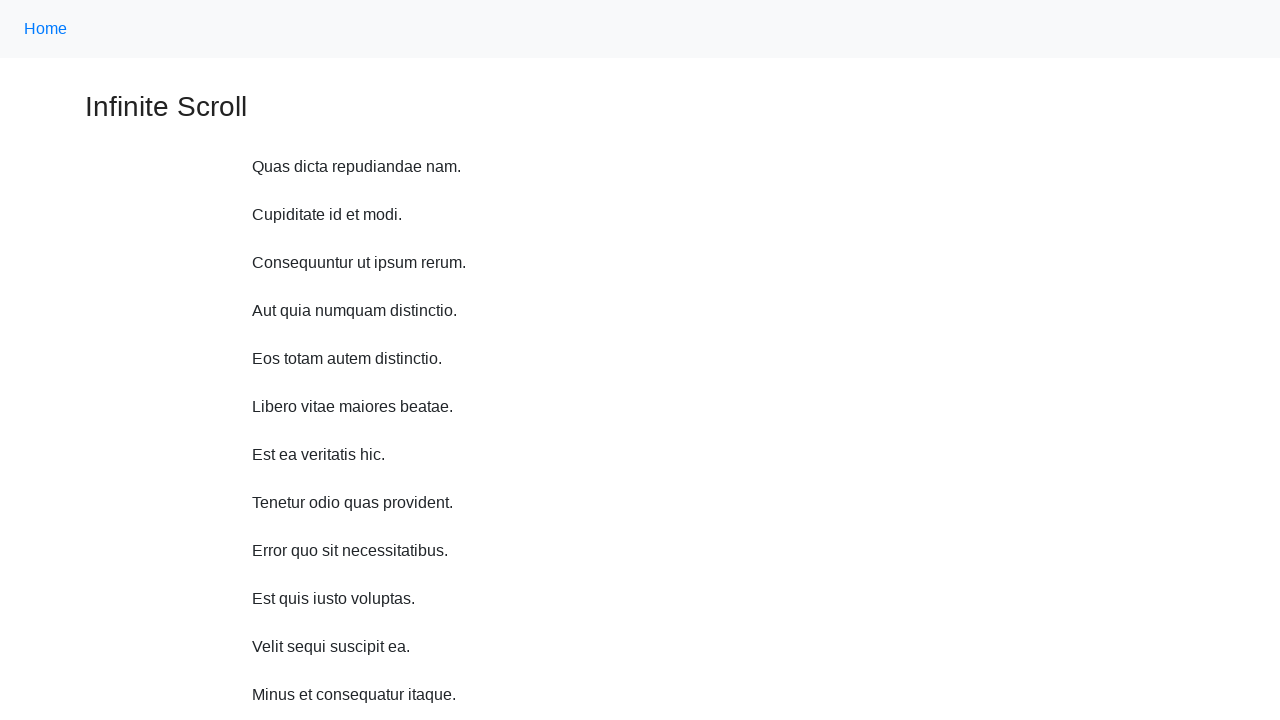

Waited 100ms after scroll
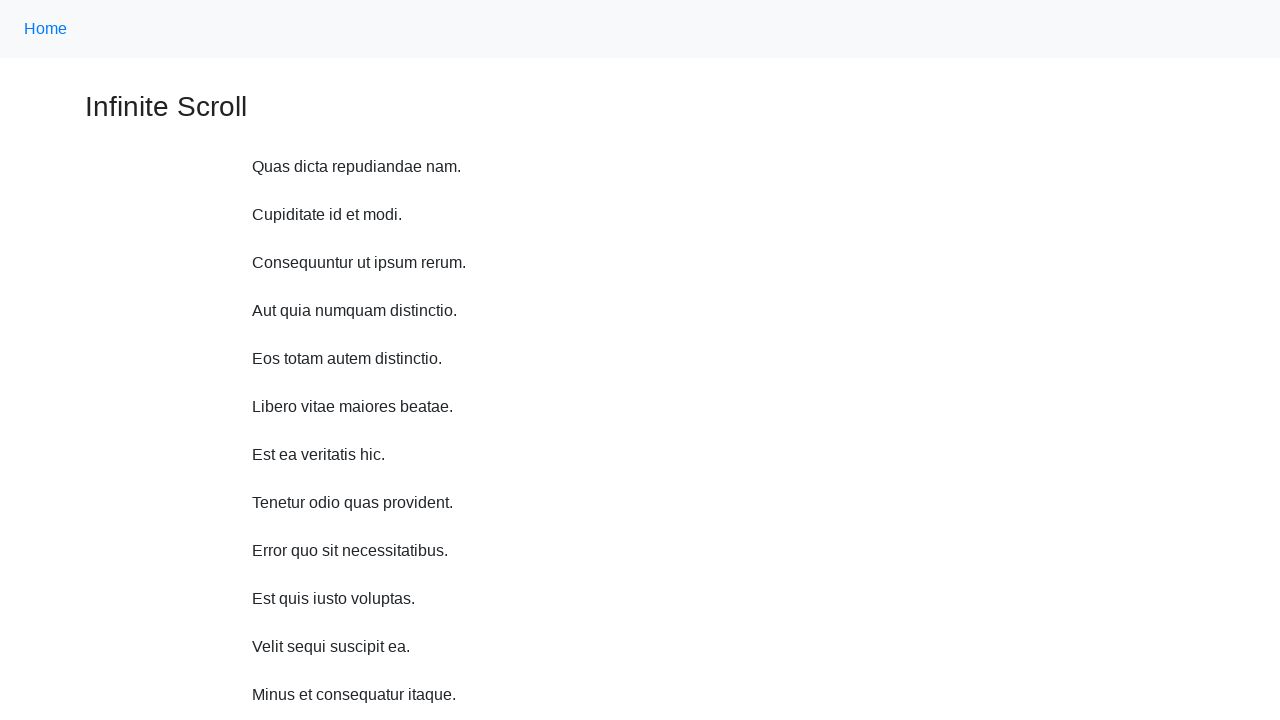

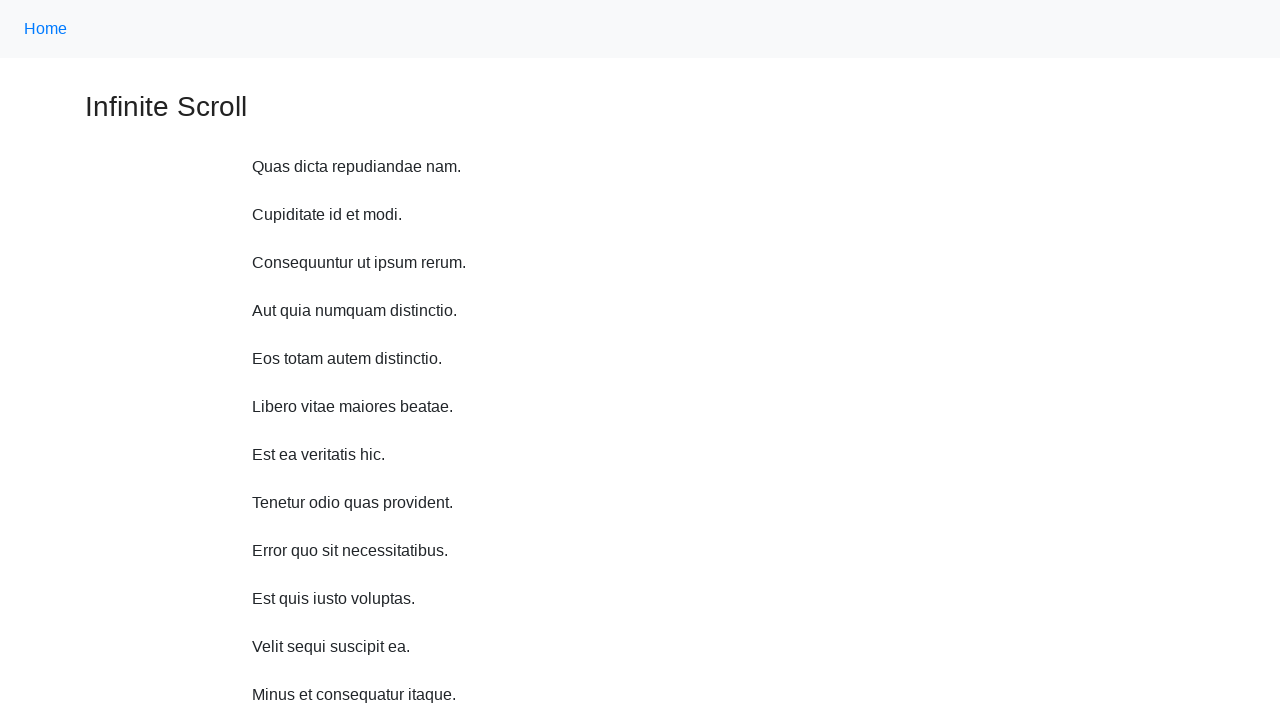